Tests jQuery UI datepicker by opening it, navigating to a specific month/year, and selecting a date

Starting URL: https://jqueryui.com/datepicker/

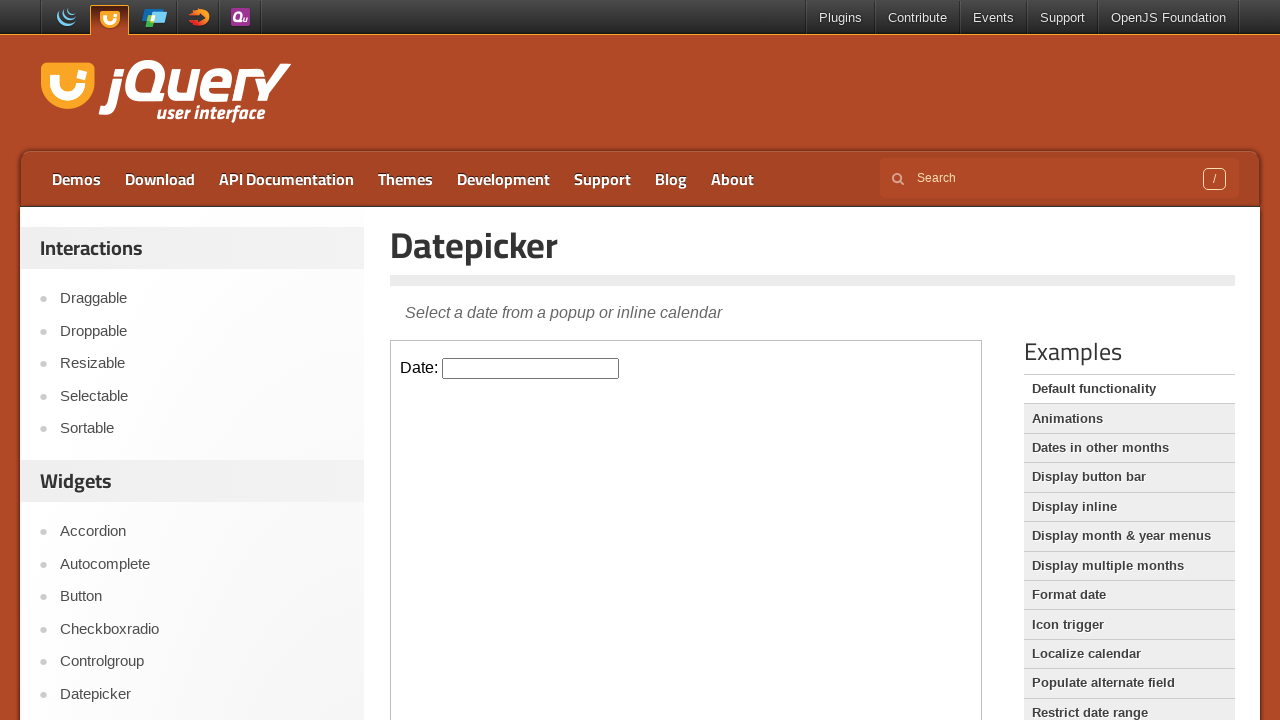

Located iframe containing datepicker demo
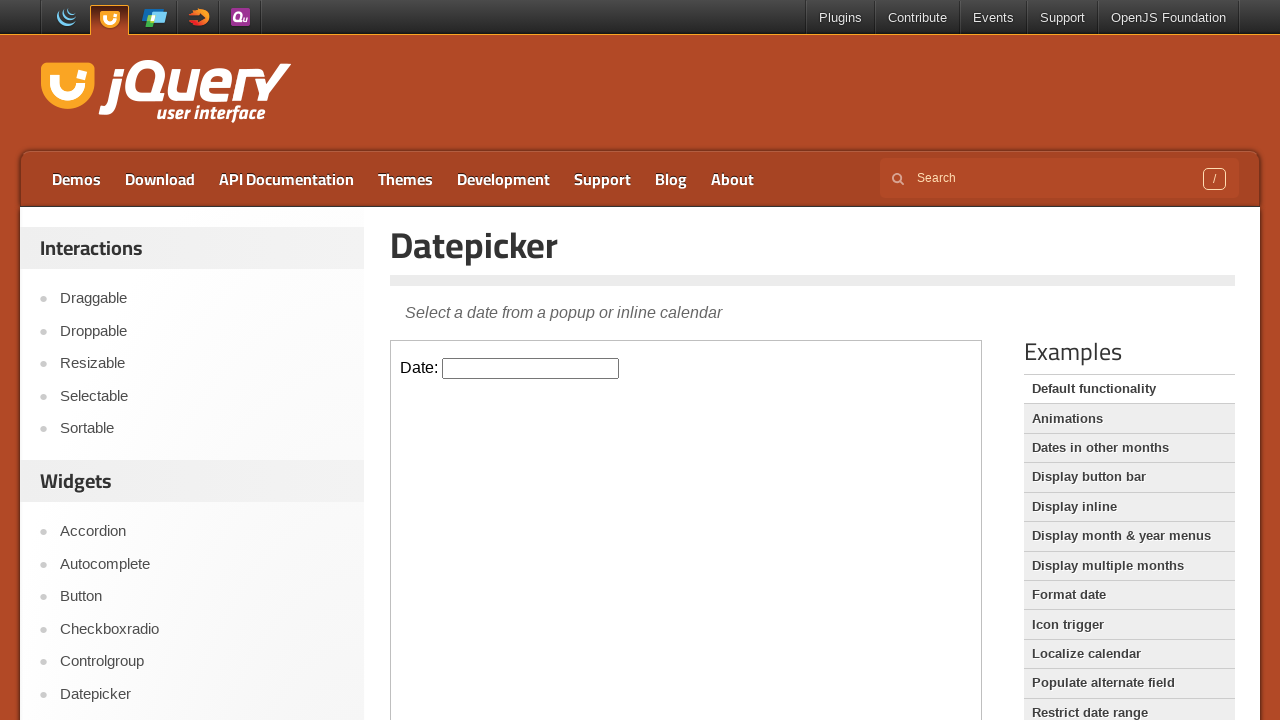

Clicked datepicker input field to open calendar at (531, 368) on iframe >> nth=0 >> internal:control=enter-frame >> #datepicker
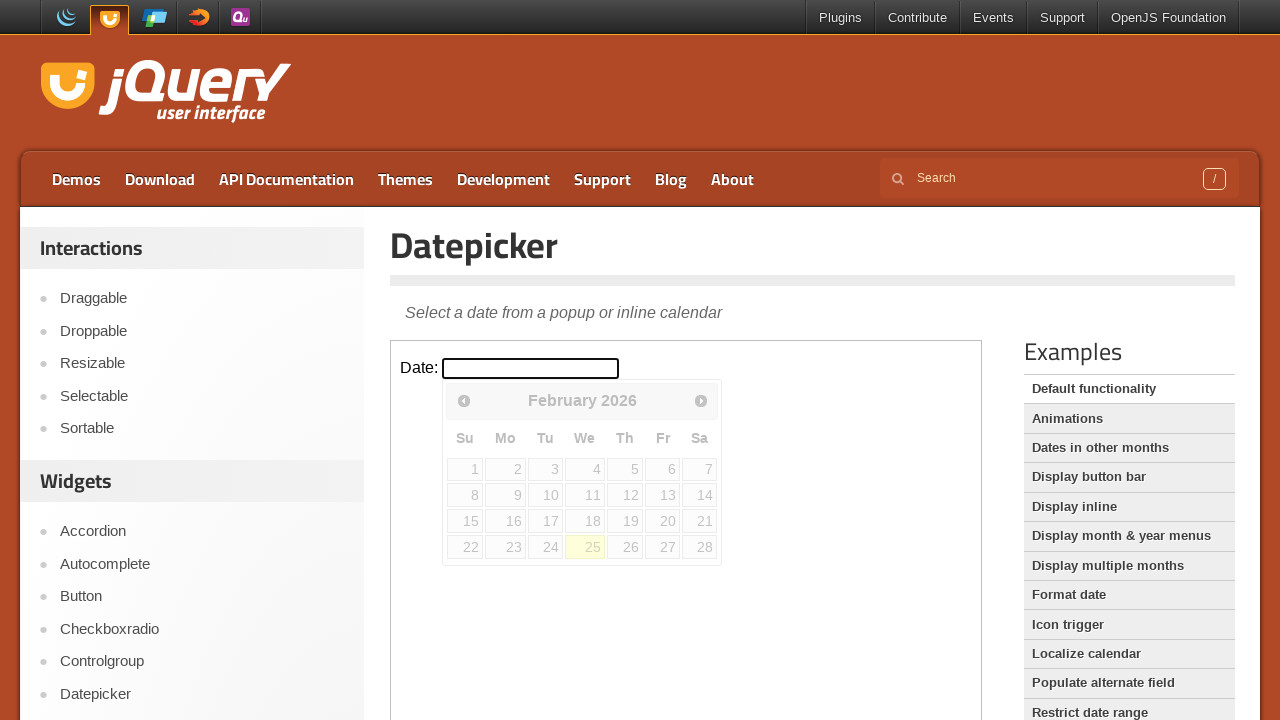

Retrieved current month: February
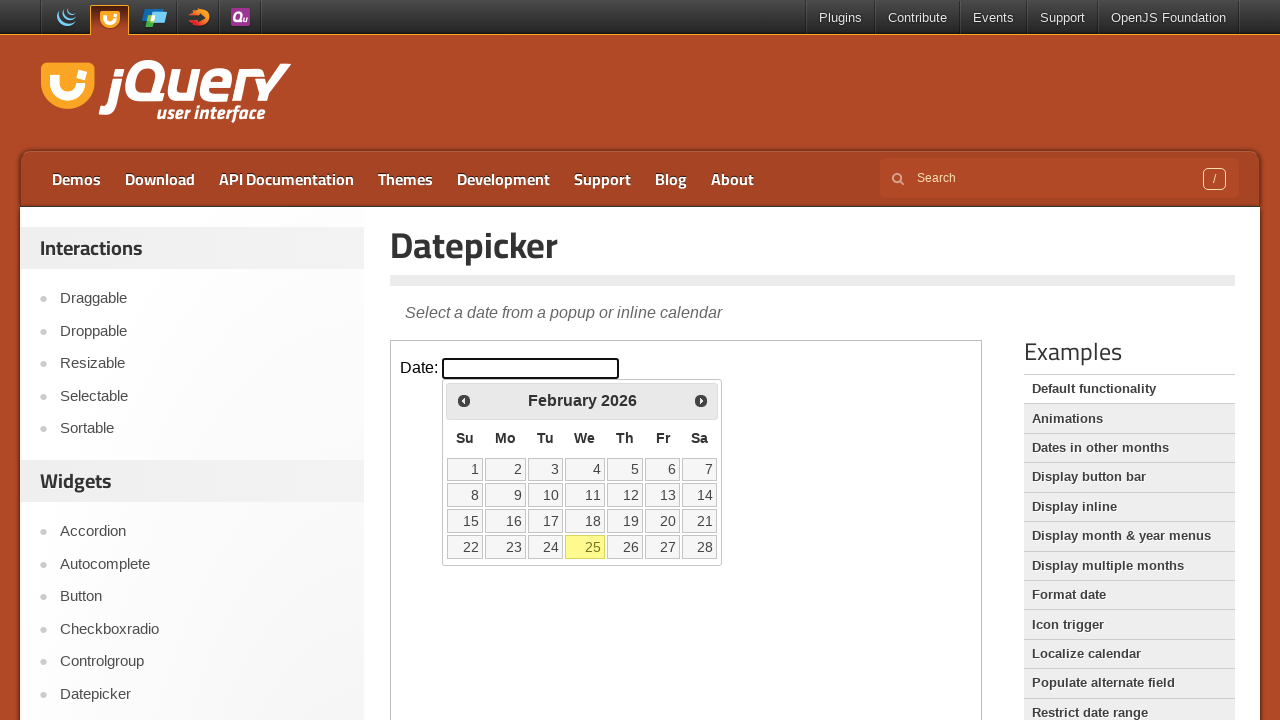

Retrieved current year: 2026
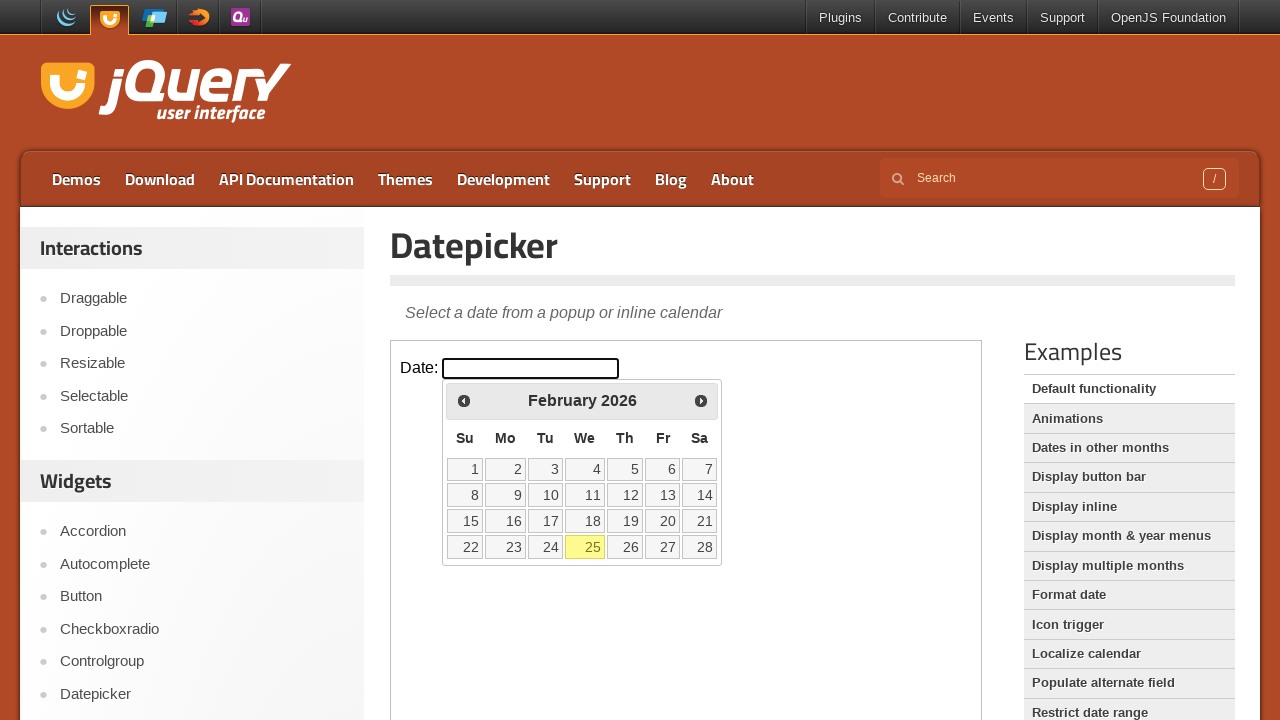

Clicked previous month button (current: February 2026) at (464, 400) on iframe >> nth=0 >> internal:control=enter-frame >> span.ui-icon.ui-icon-circle-t
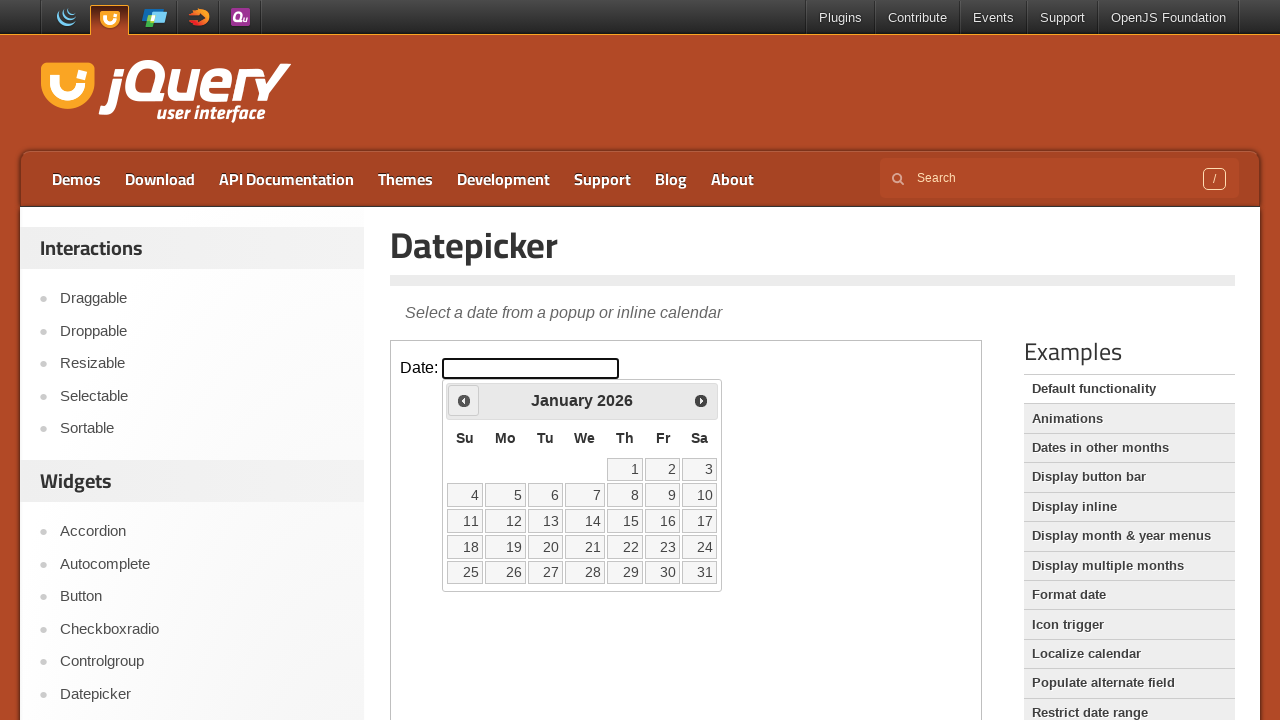

Retrieved current month: January
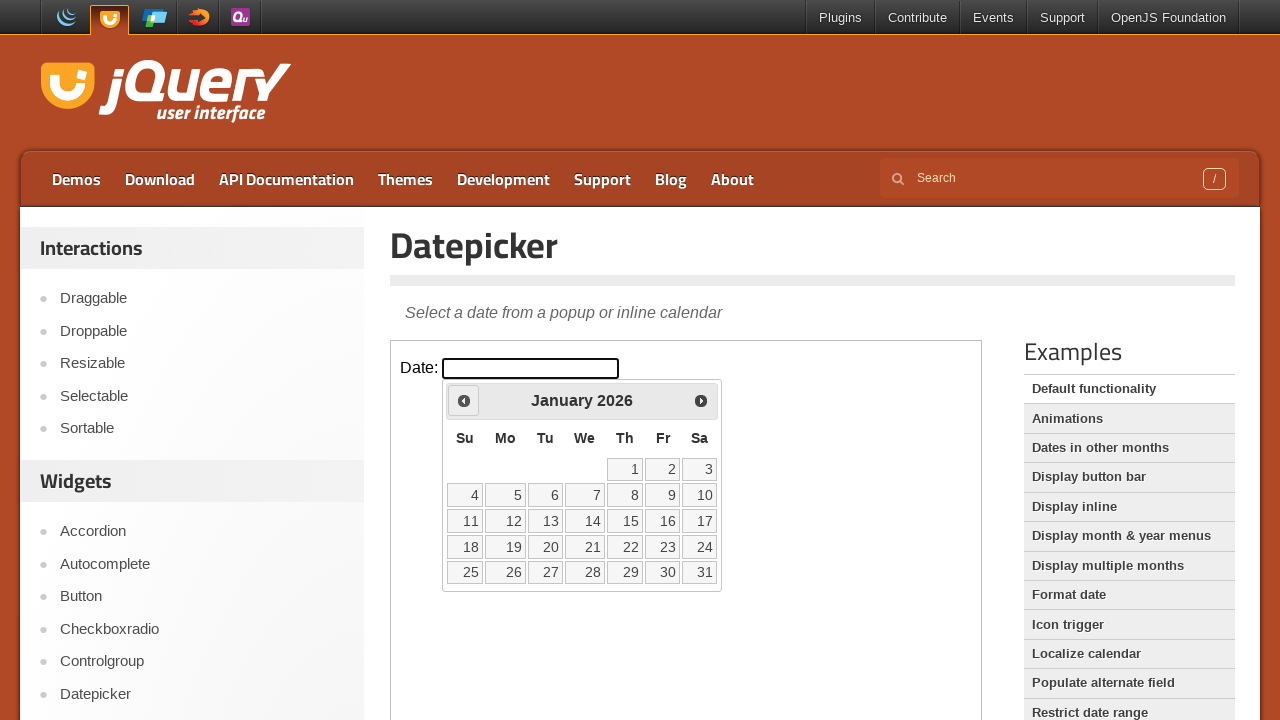

Retrieved current year: 2026
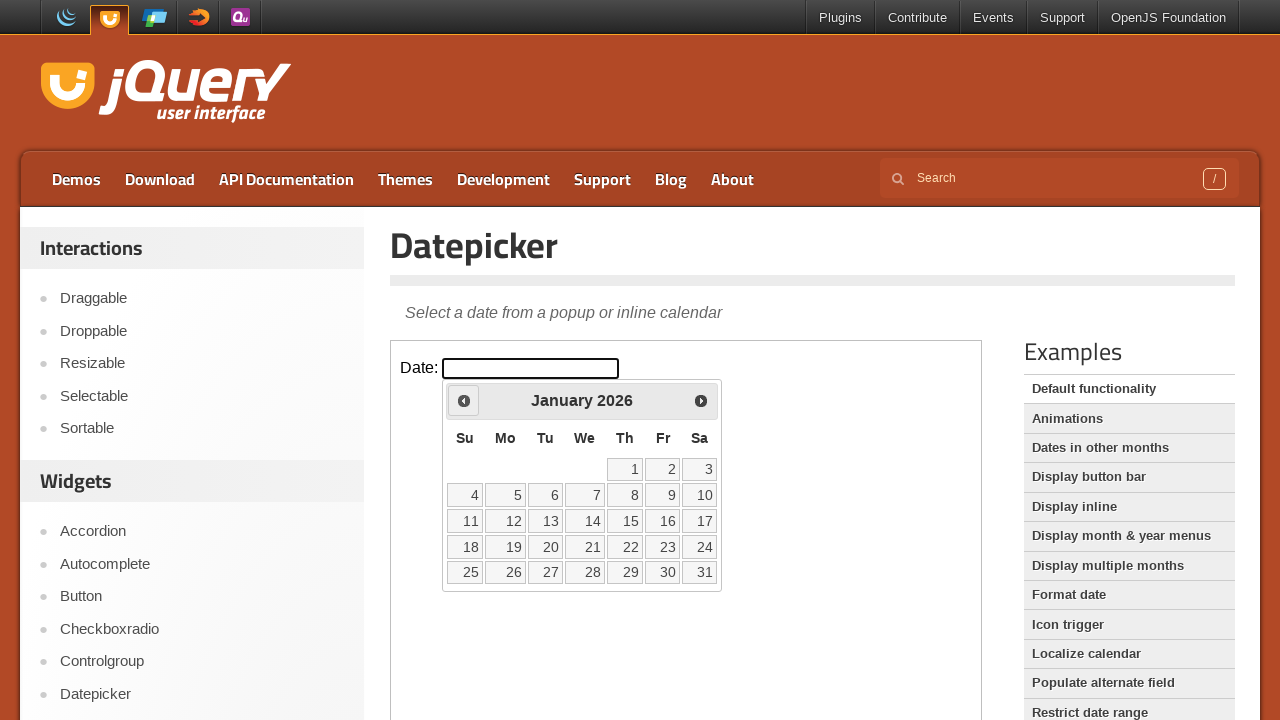

Clicked previous month button (current: January 2026) at (464, 400) on iframe >> nth=0 >> internal:control=enter-frame >> span.ui-icon.ui-icon-circle-t
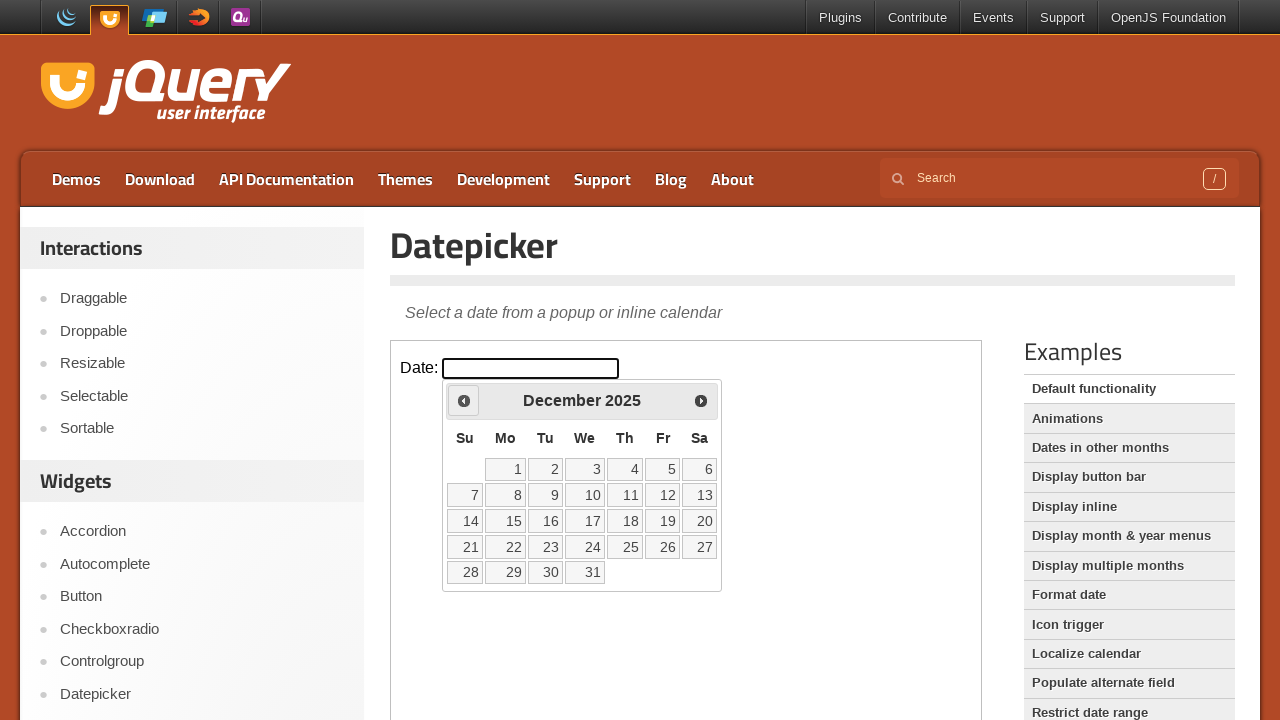

Retrieved current month: December
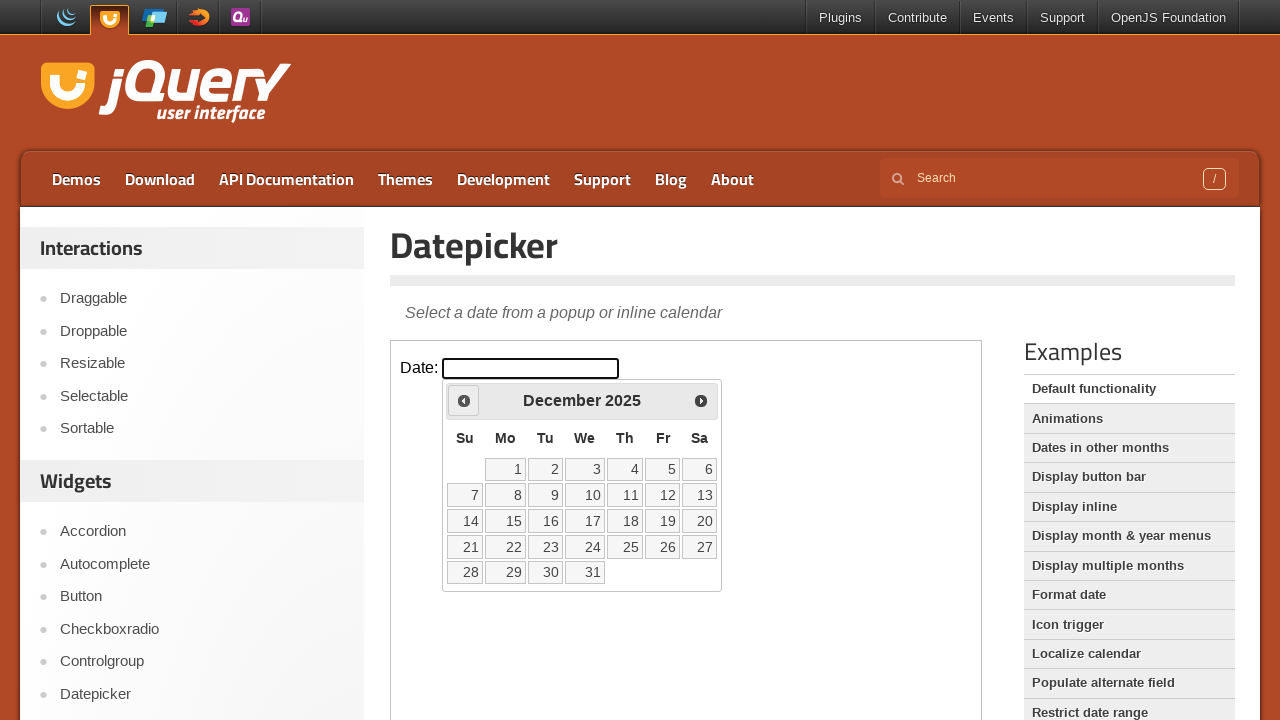

Retrieved current year: 2025
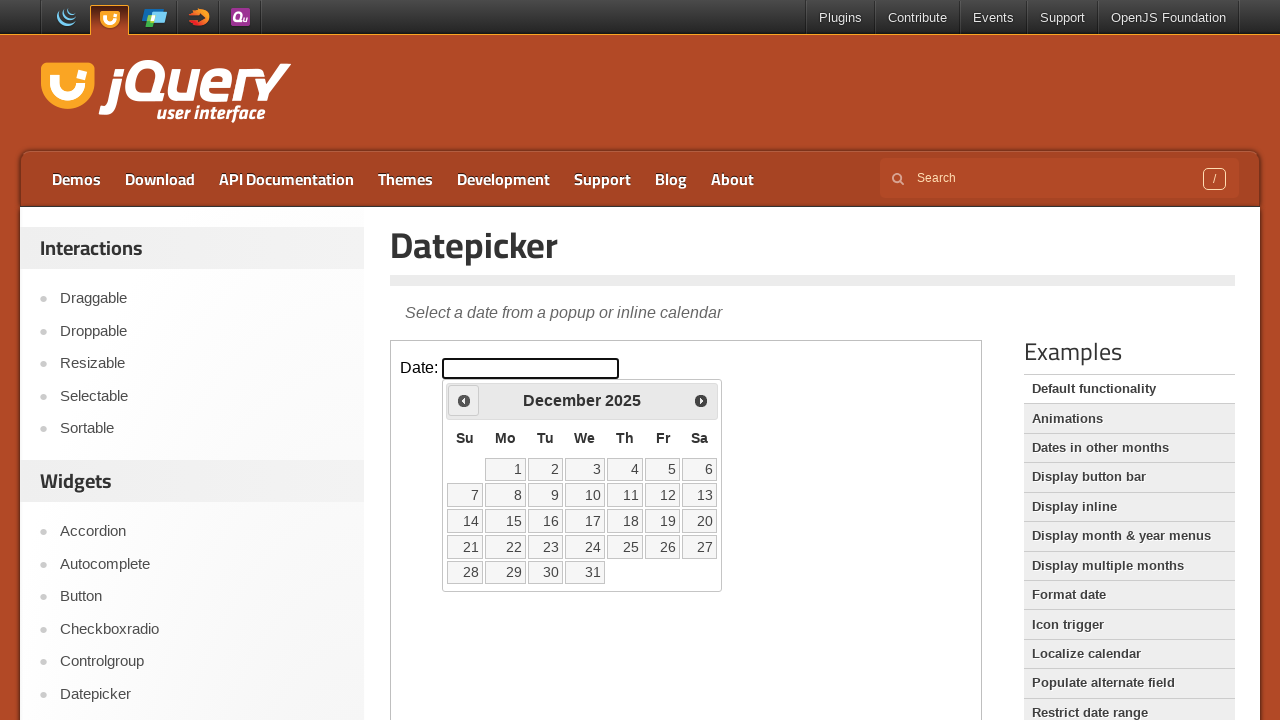

Clicked previous month button (current: December 2025) at (464, 400) on iframe >> nth=0 >> internal:control=enter-frame >> span.ui-icon.ui-icon-circle-t
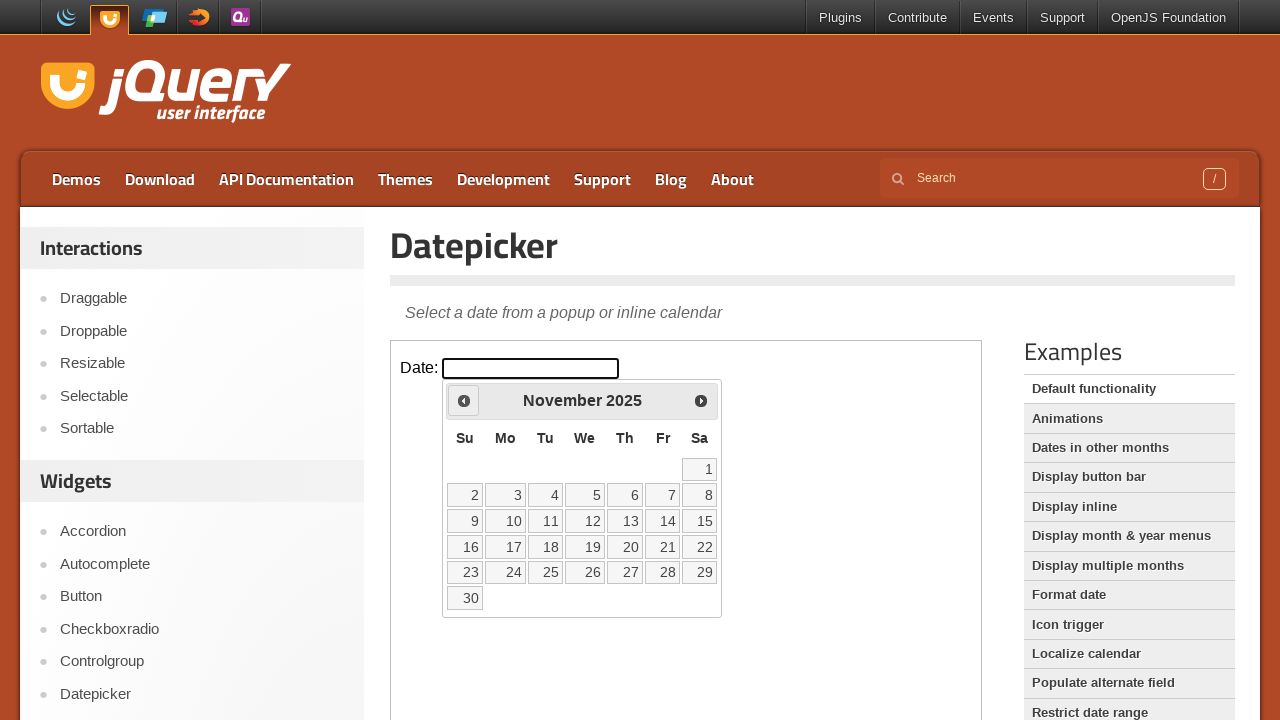

Retrieved current month: November
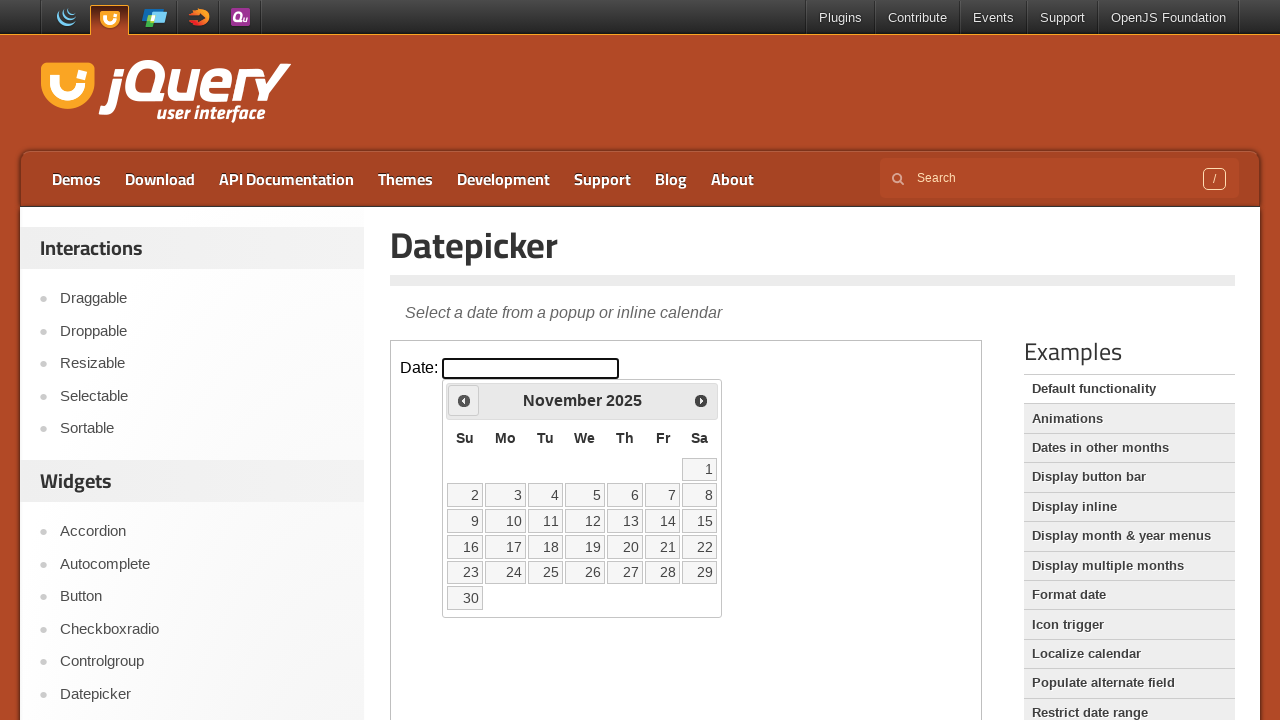

Retrieved current year: 2025
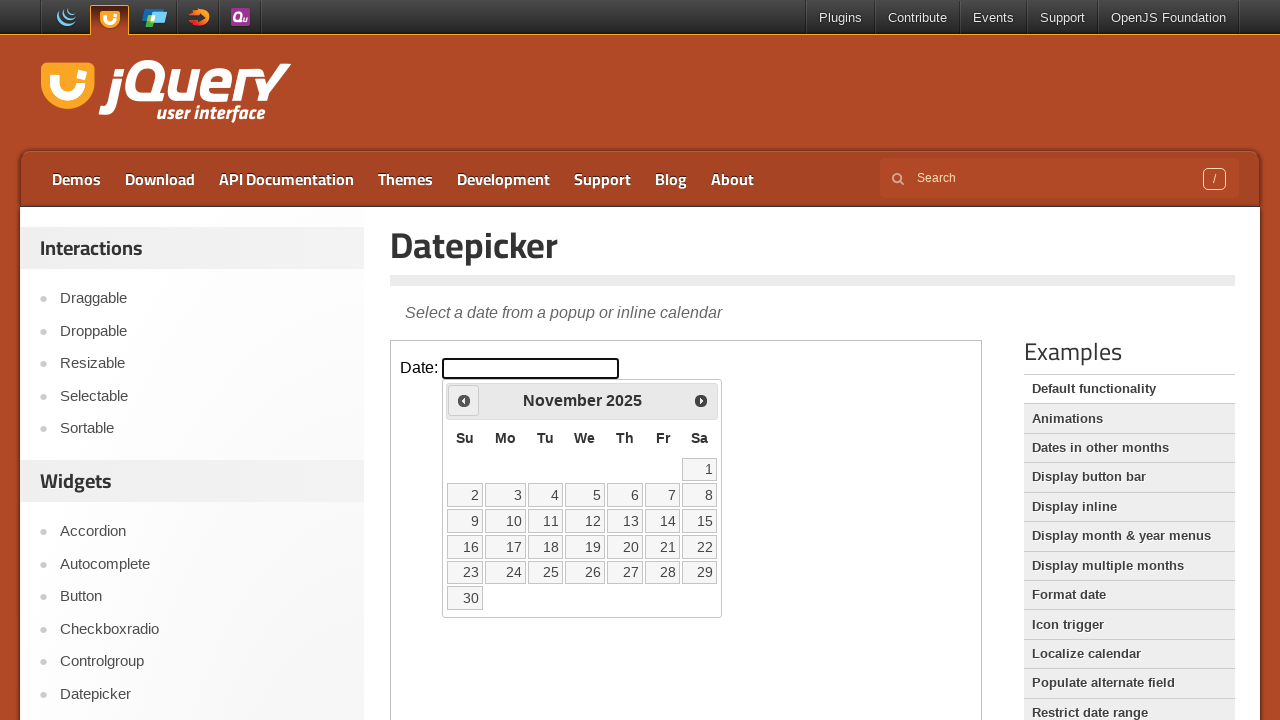

Clicked previous month button (current: November 2025) at (464, 400) on iframe >> nth=0 >> internal:control=enter-frame >> span.ui-icon.ui-icon-circle-t
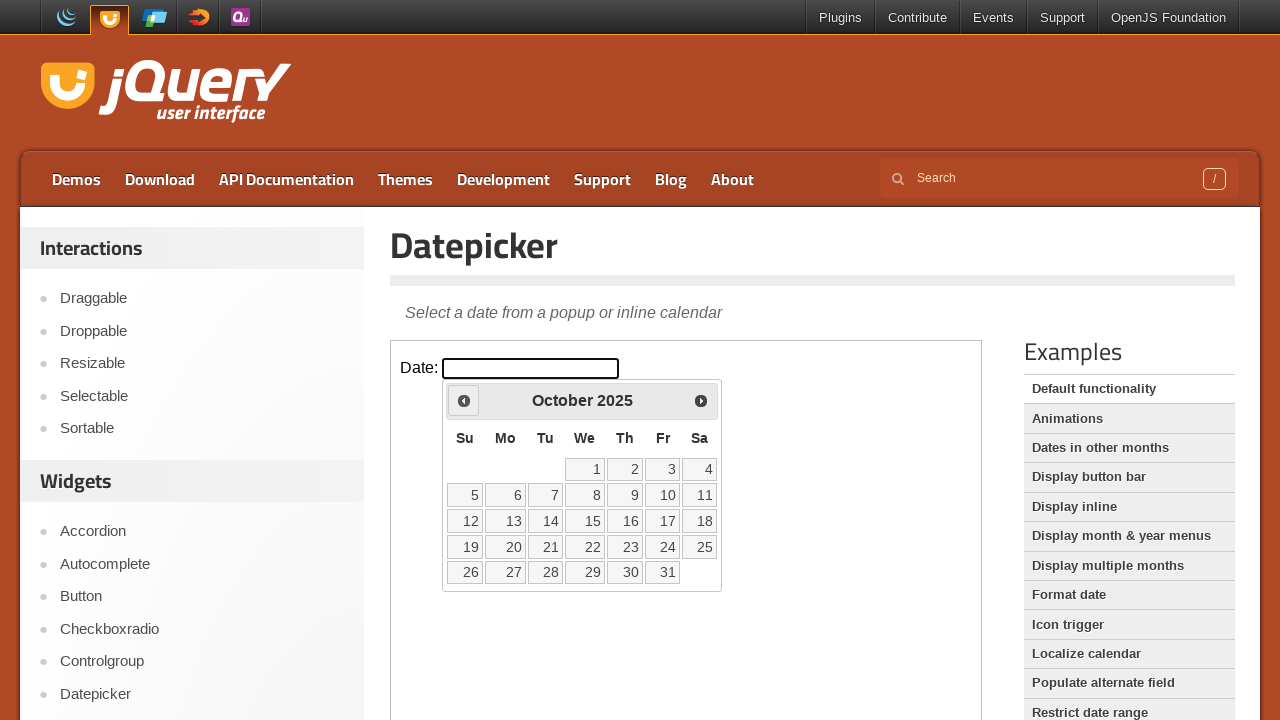

Retrieved current month: October
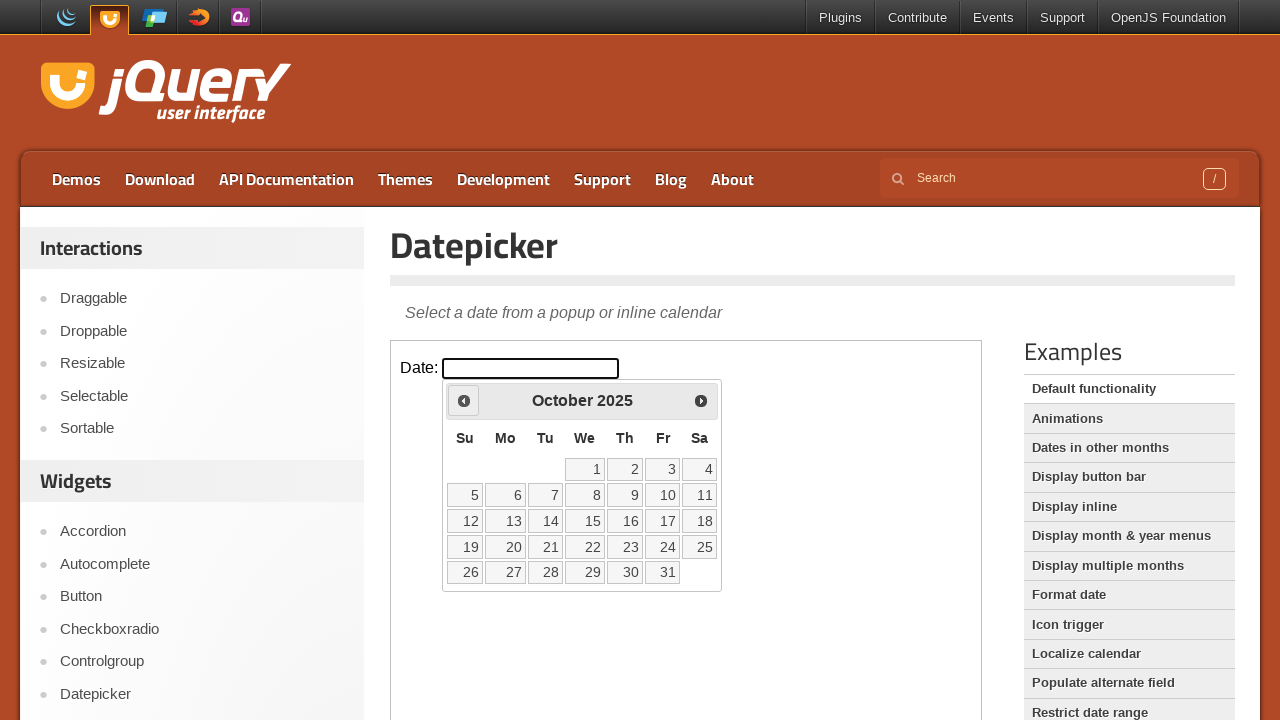

Retrieved current year: 2025
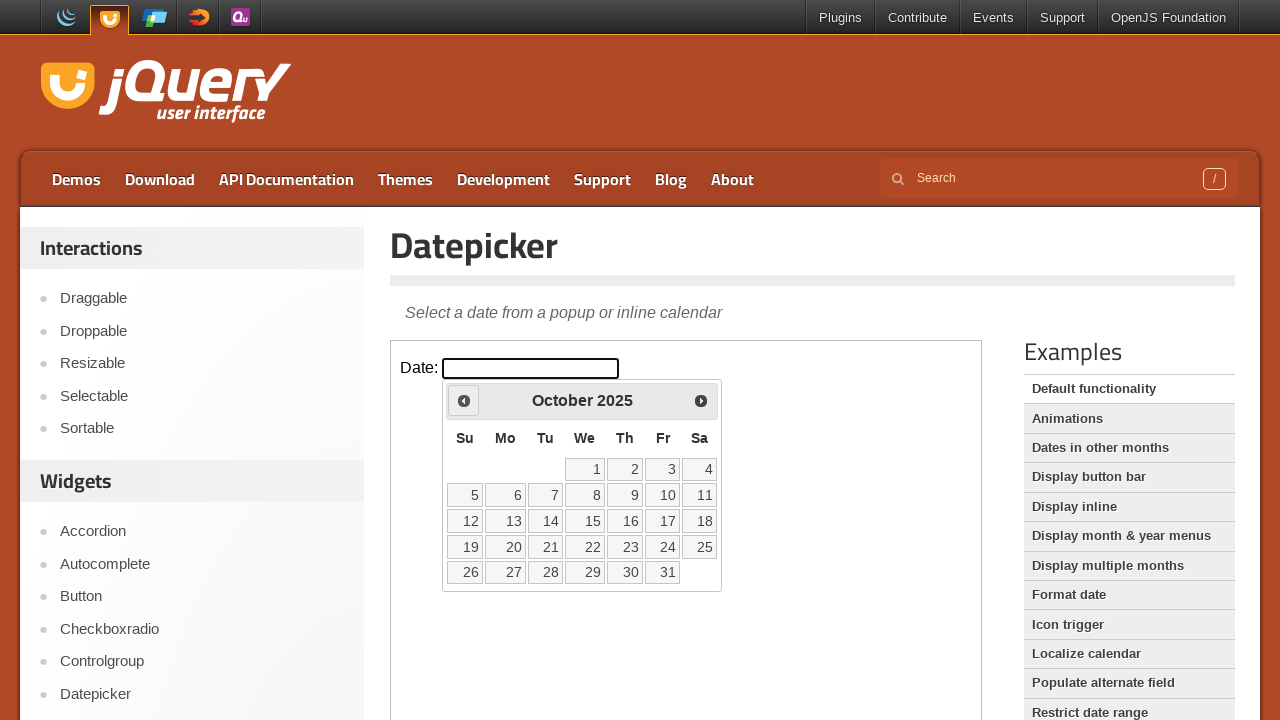

Clicked previous month button (current: October 2025) at (464, 400) on iframe >> nth=0 >> internal:control=enter-frame >> span.ui-icon.ui-icon-circle-t
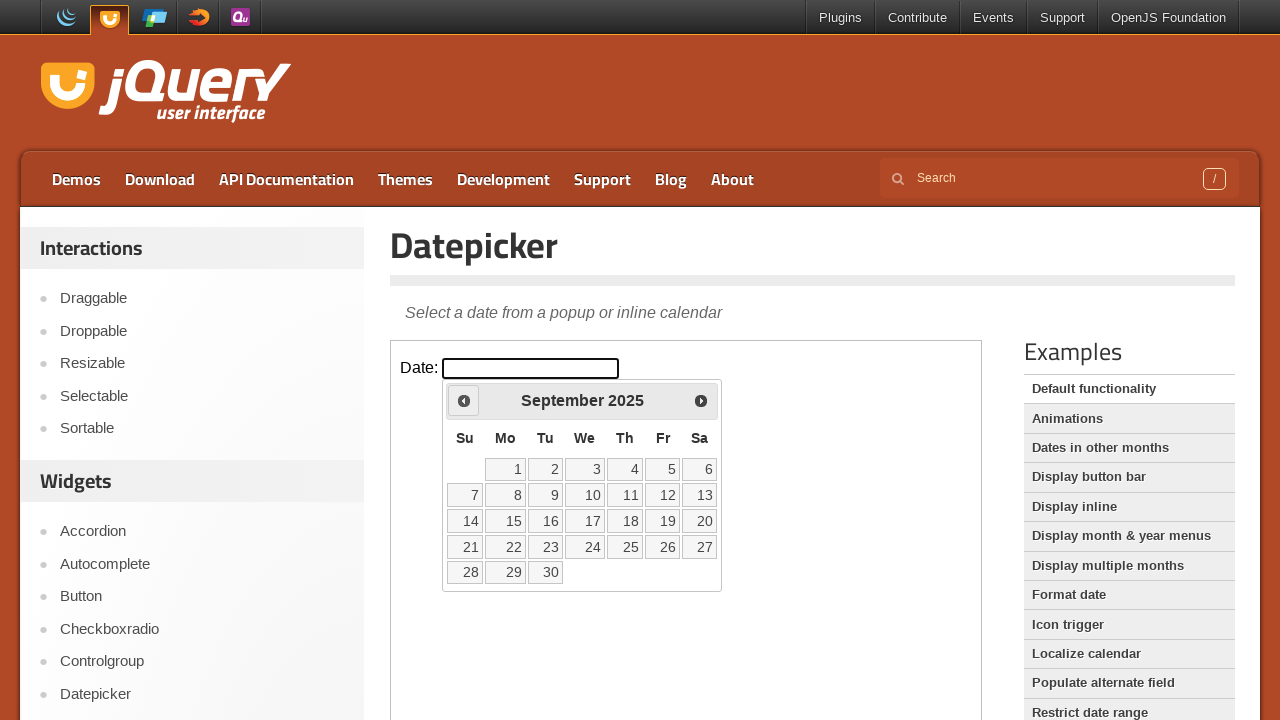

Retrieved current month: September
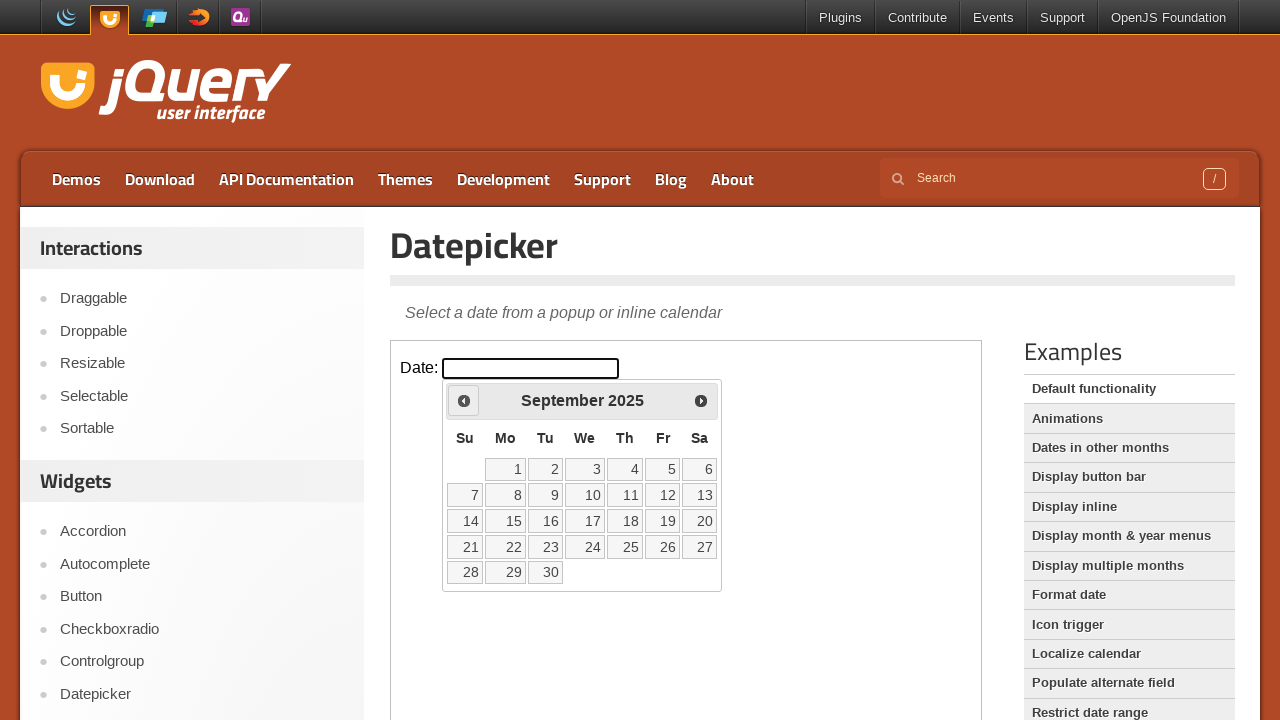

Retrieved current year: 2025
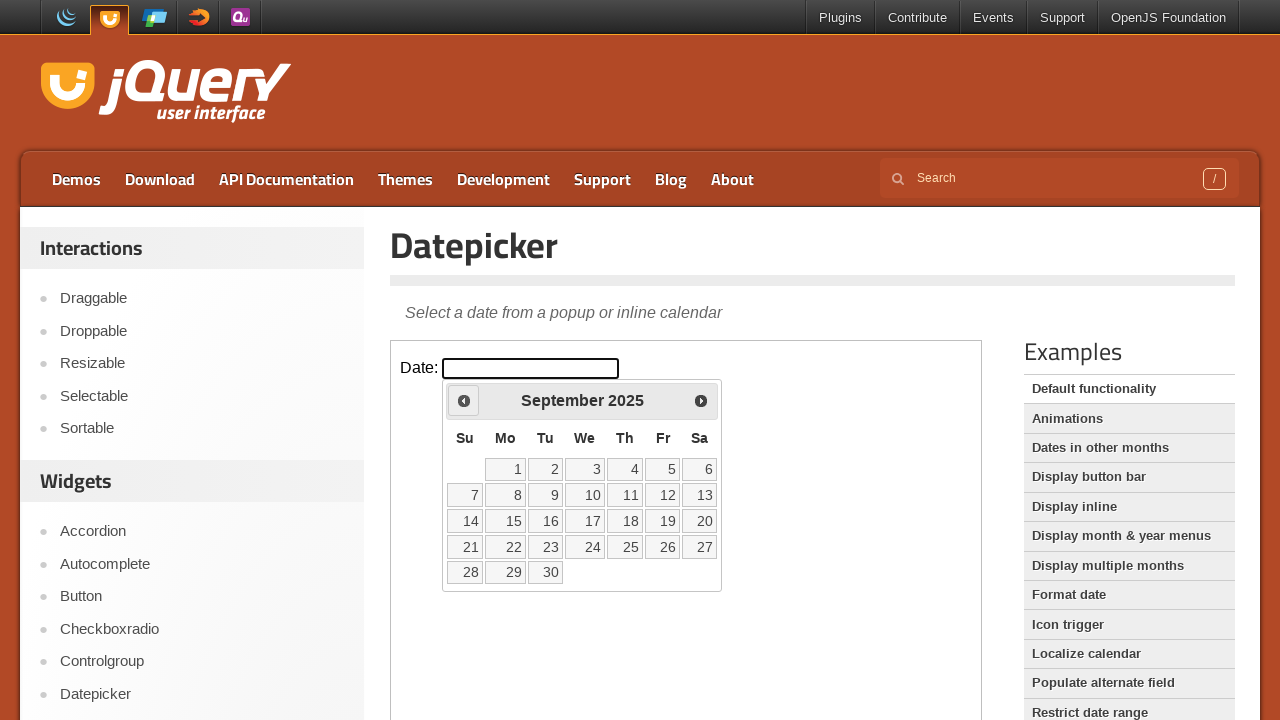

Clicked previous month button (current: September 2025) at (464, 400) on iframe >> nth=0 >> internal:control=enter-frame >> span.ui-icon.ui-icon-circle-t
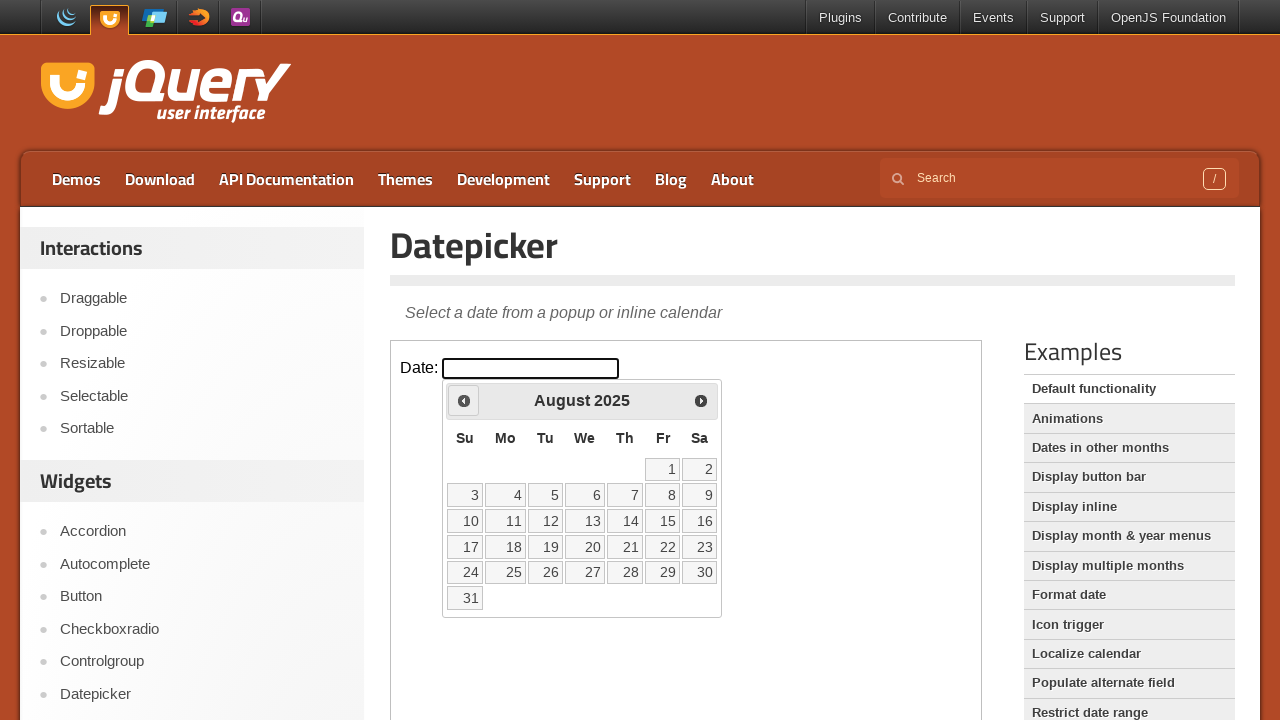

Retrieved current month: August
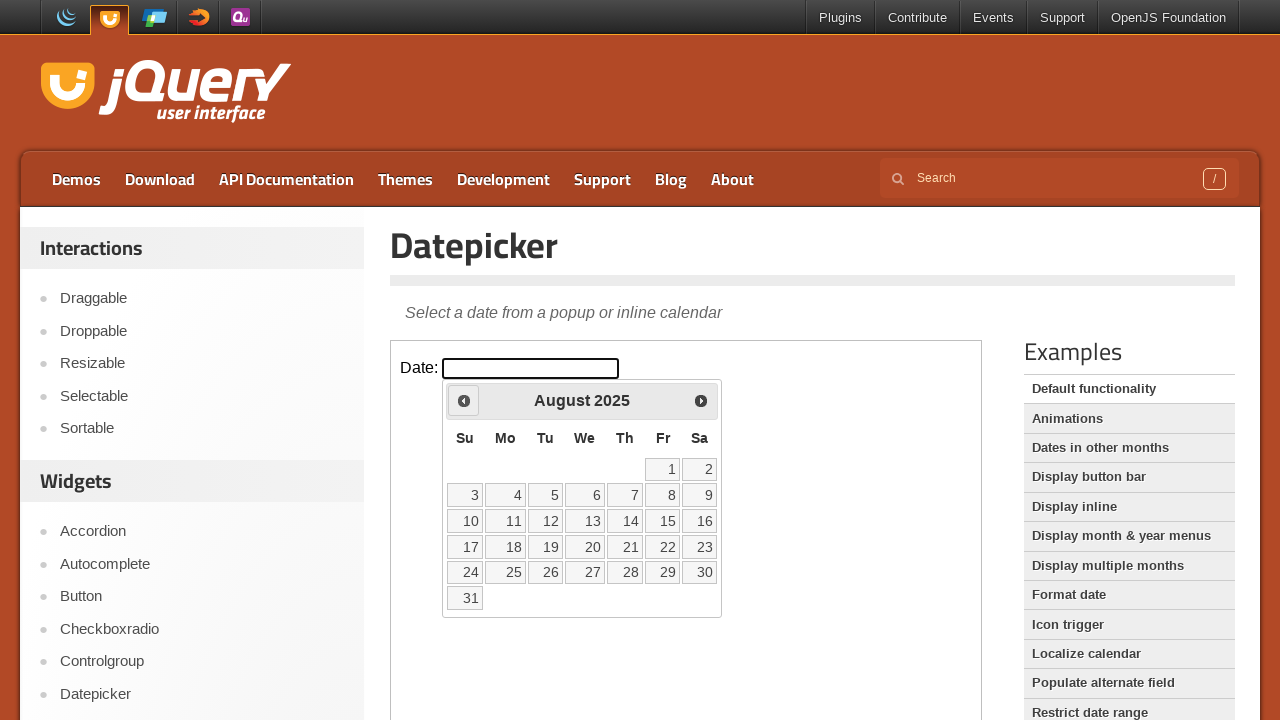

Retrieved current year: 2025
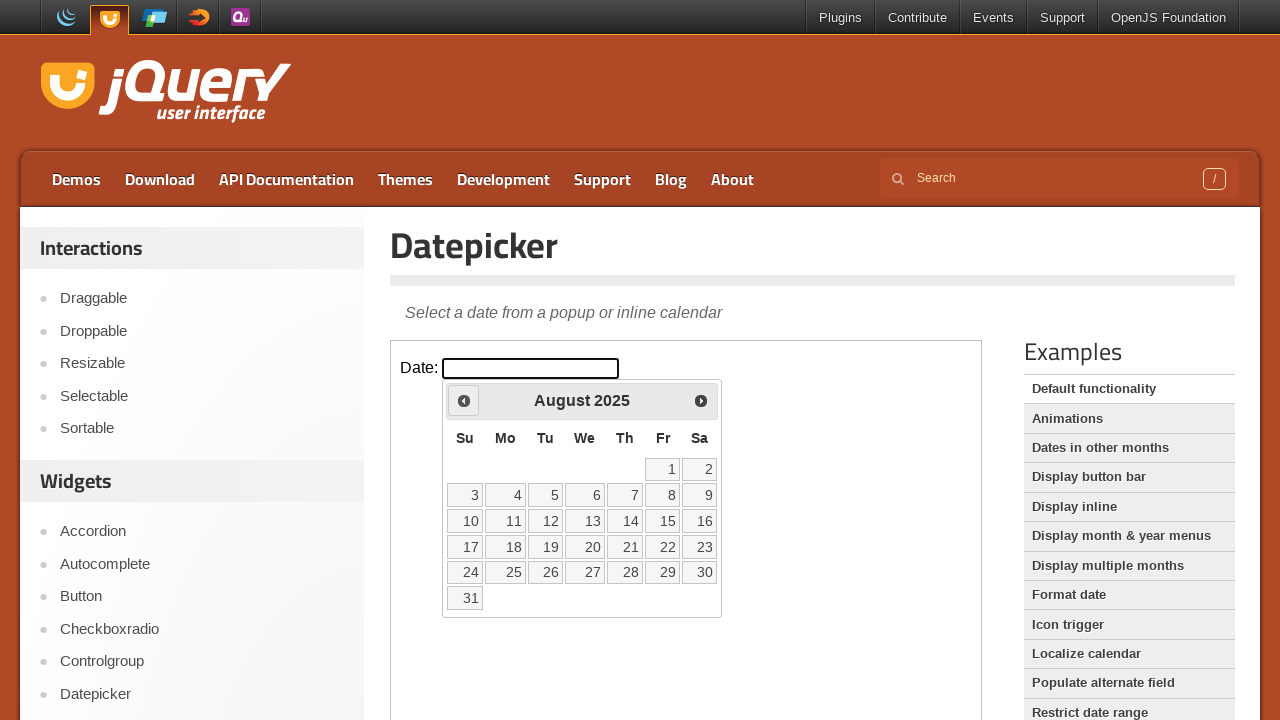

Clicked previous month button (current: August 2025) at (464, 400) on iframe >> nth=0 >> internal:control=enter-frame >> span.ui-icon.ui-icon-circle-t
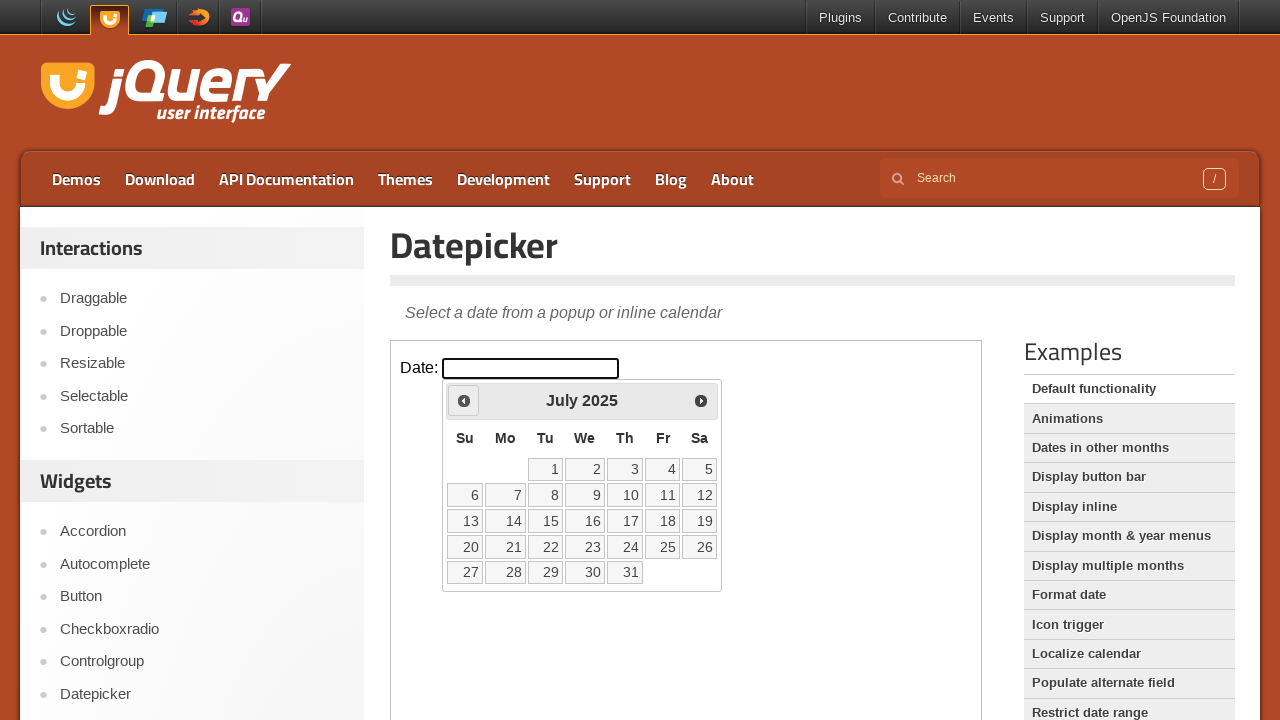

Retrieved current month: July
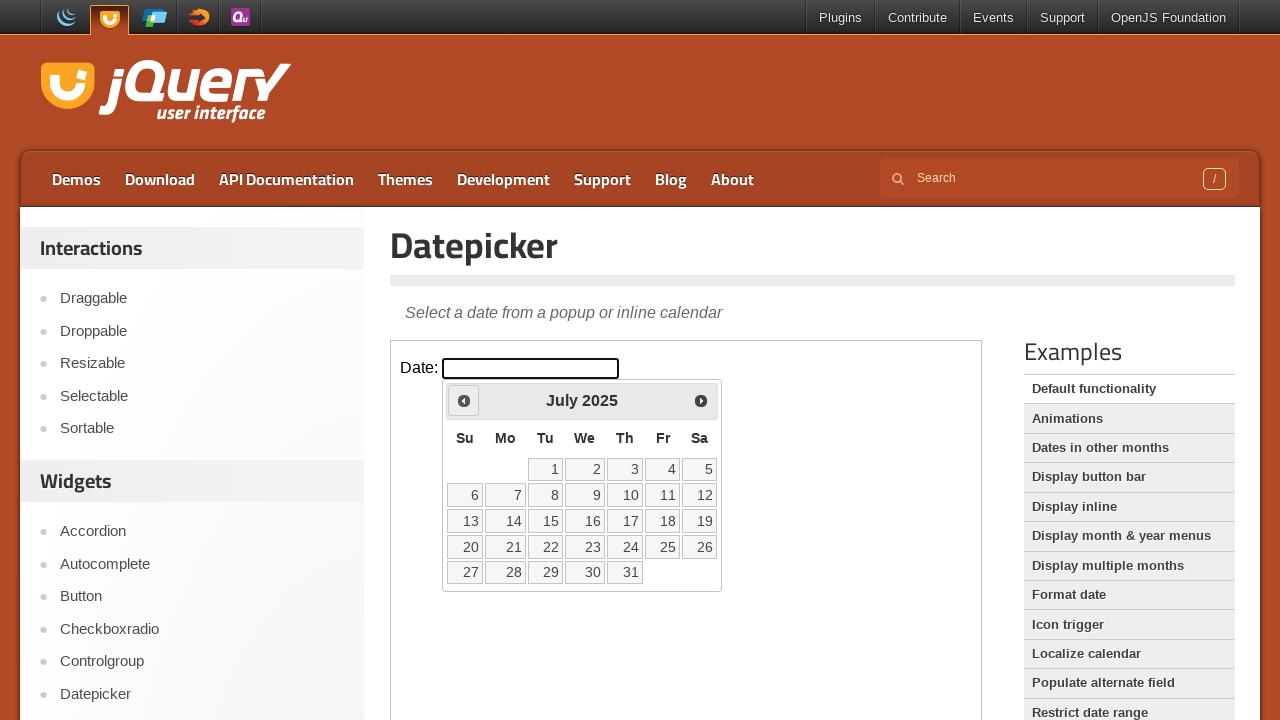

Retrieved current year: 2025
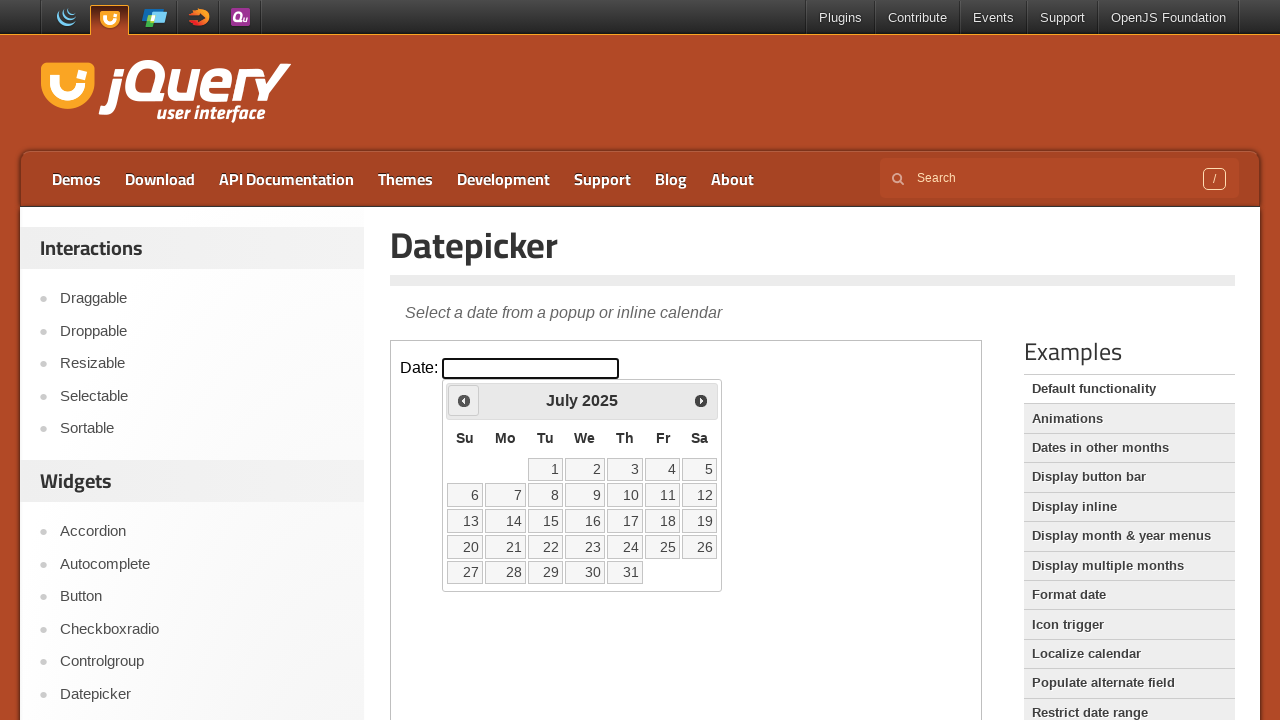

Clicked previous month button (current: July 2025) at (464, 400) on iframe >> nth=0 >> internal:control=enter-frame >> span.ui-icon.ui-icon-circle-t
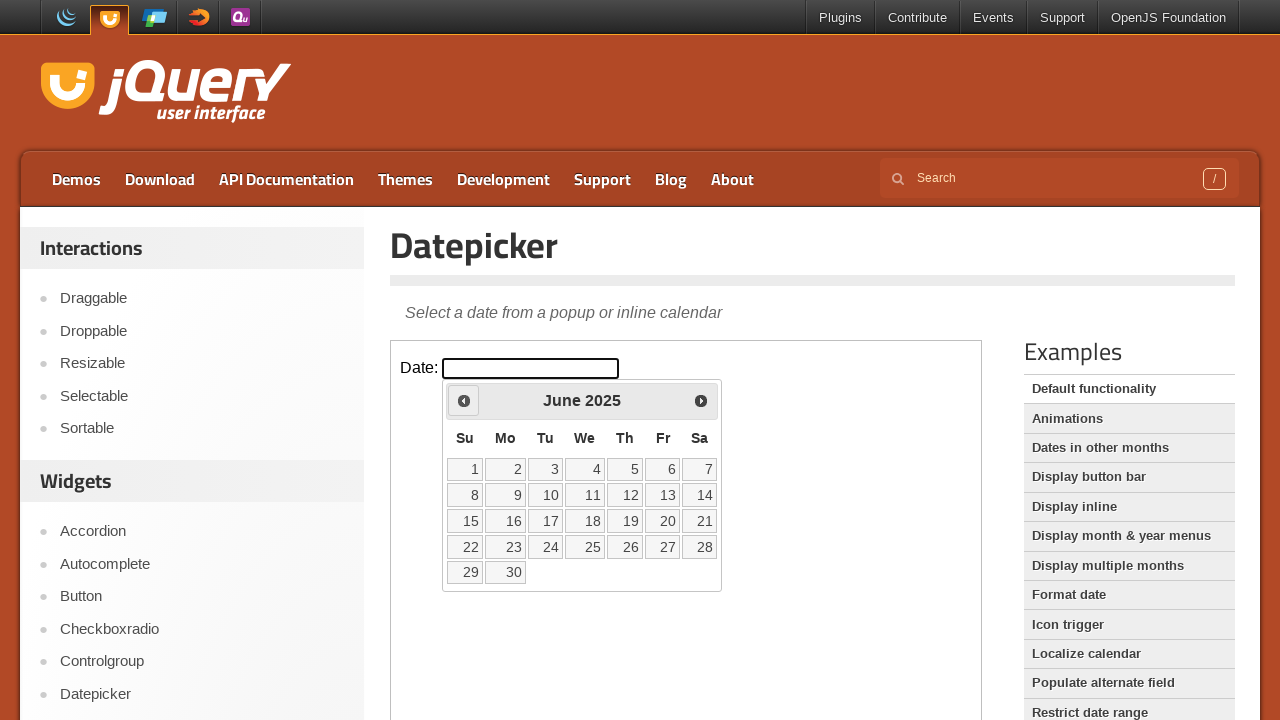

Retrieved current month: June
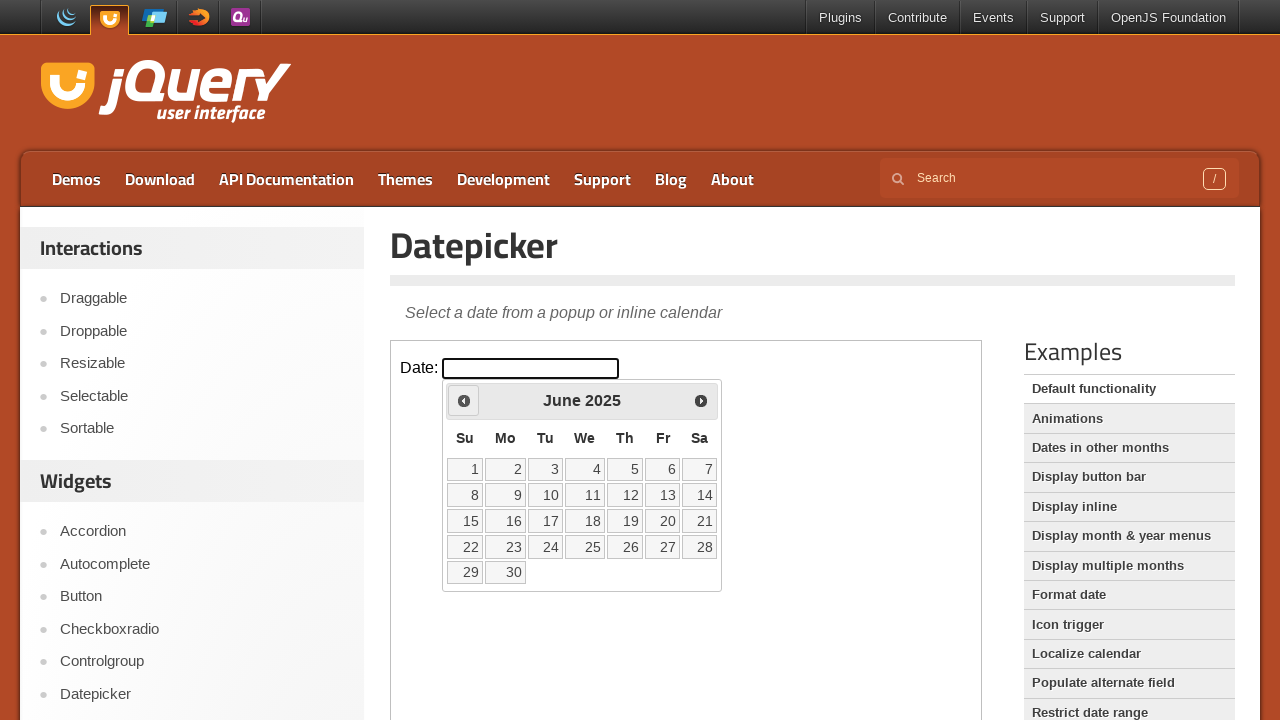

Retrieved current year: 2025
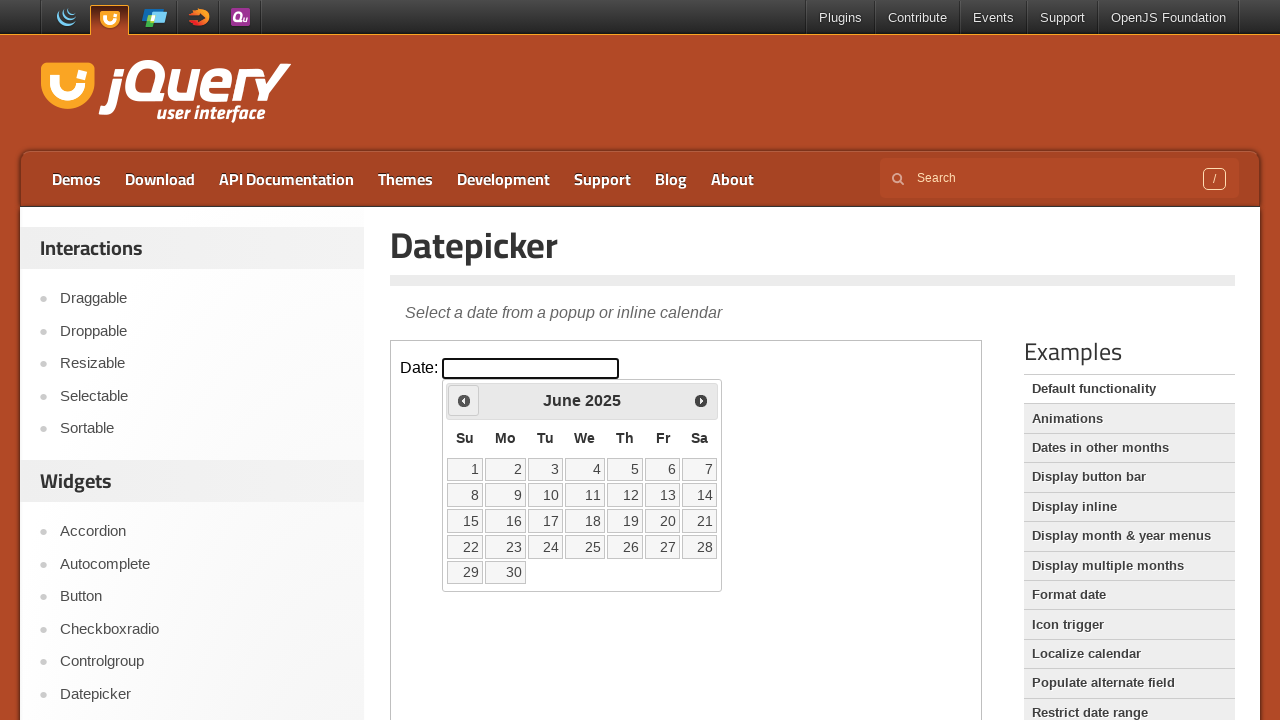

Clicked previous month button (current: June 2025) at (464, 400) on iframe >> nth=0 >> internal:control=enter-frame >> span.ui-icon.ui-icon-circle-t
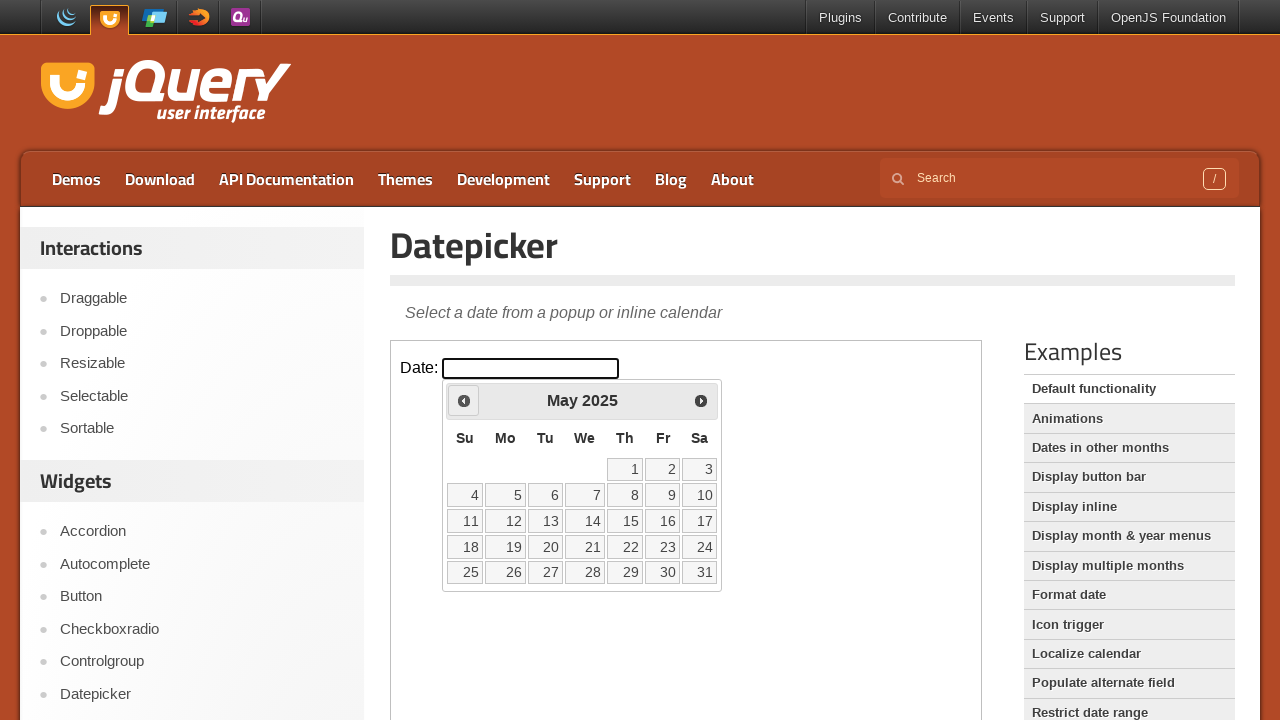

Retrieved current month: May
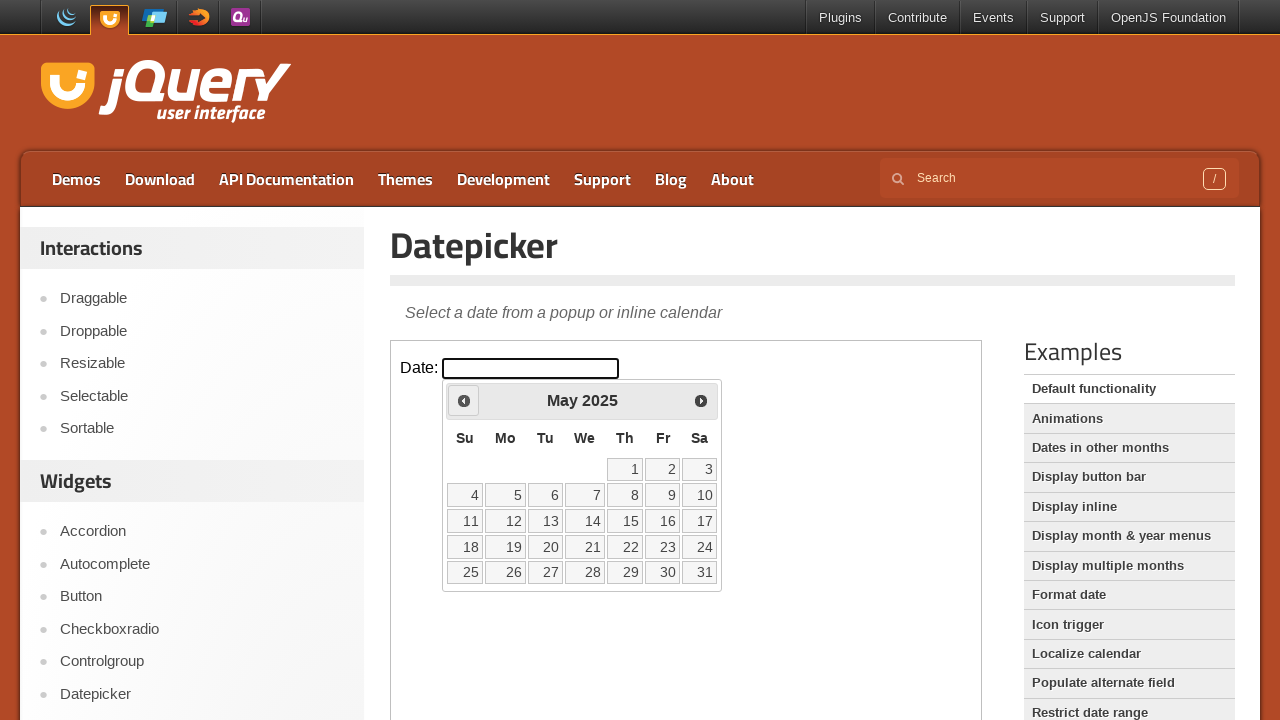

Retrieved current year: 2025
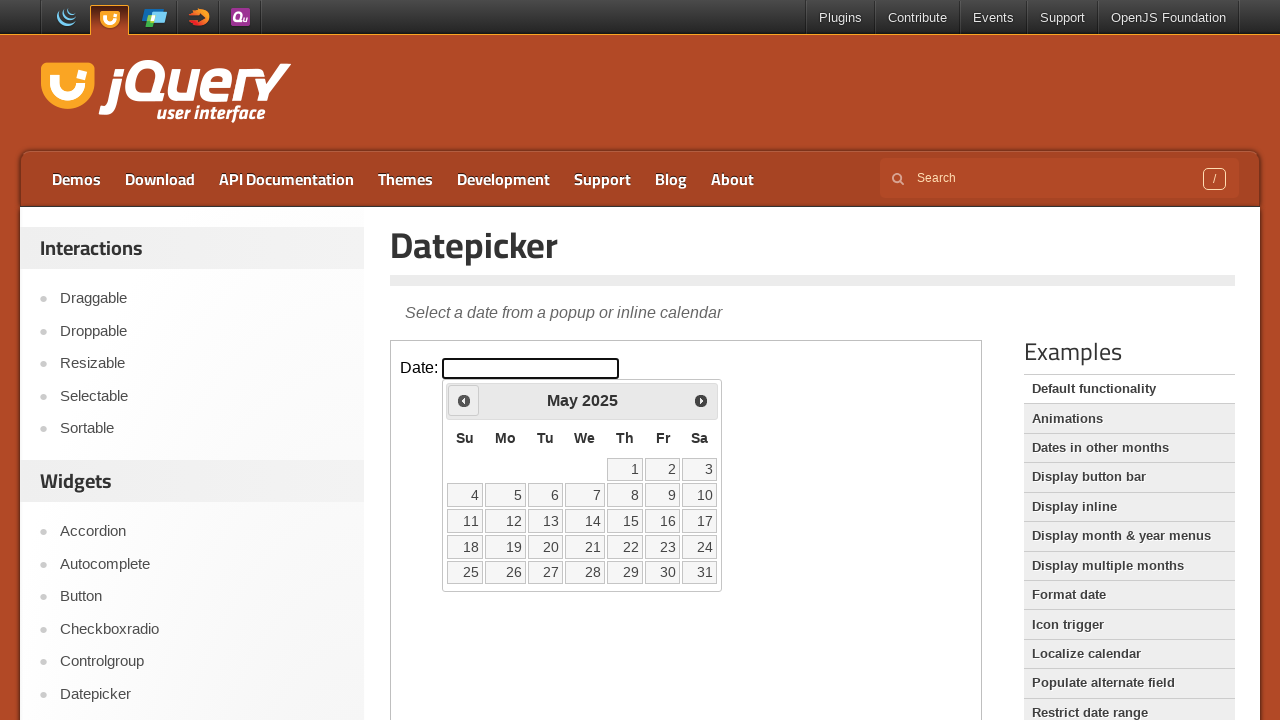

Clicked previous month button (current: May 2025) at (464, 400) on iframe >> nth=0 >> internal:control=enter-frame >> span.ui-icon.ui-icon-circle-t
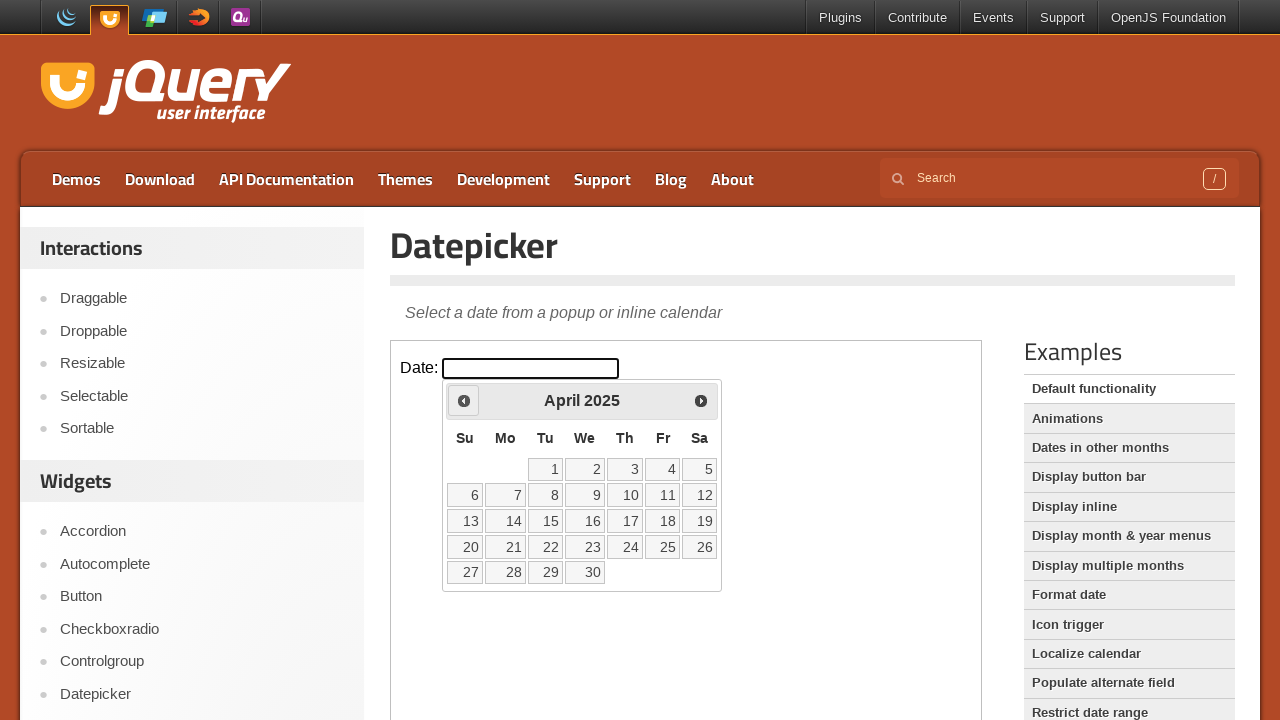

Retrieved current month: April
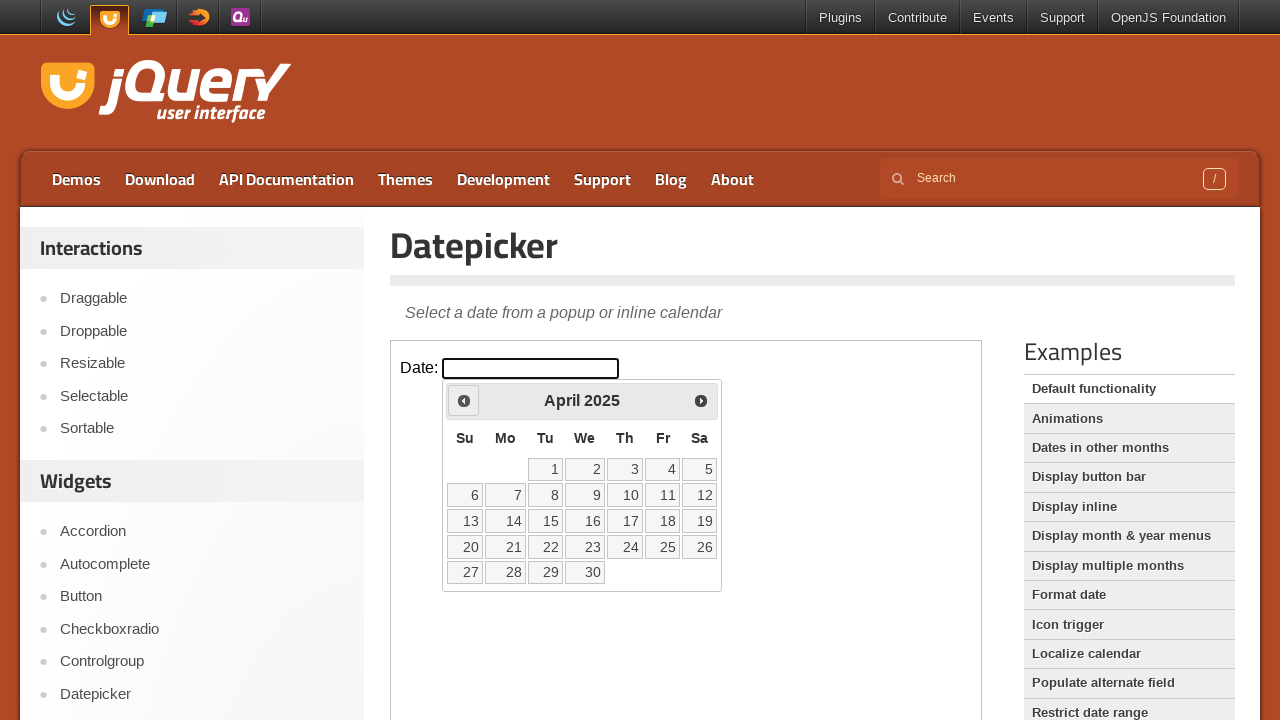

Retrieved current year: 2025
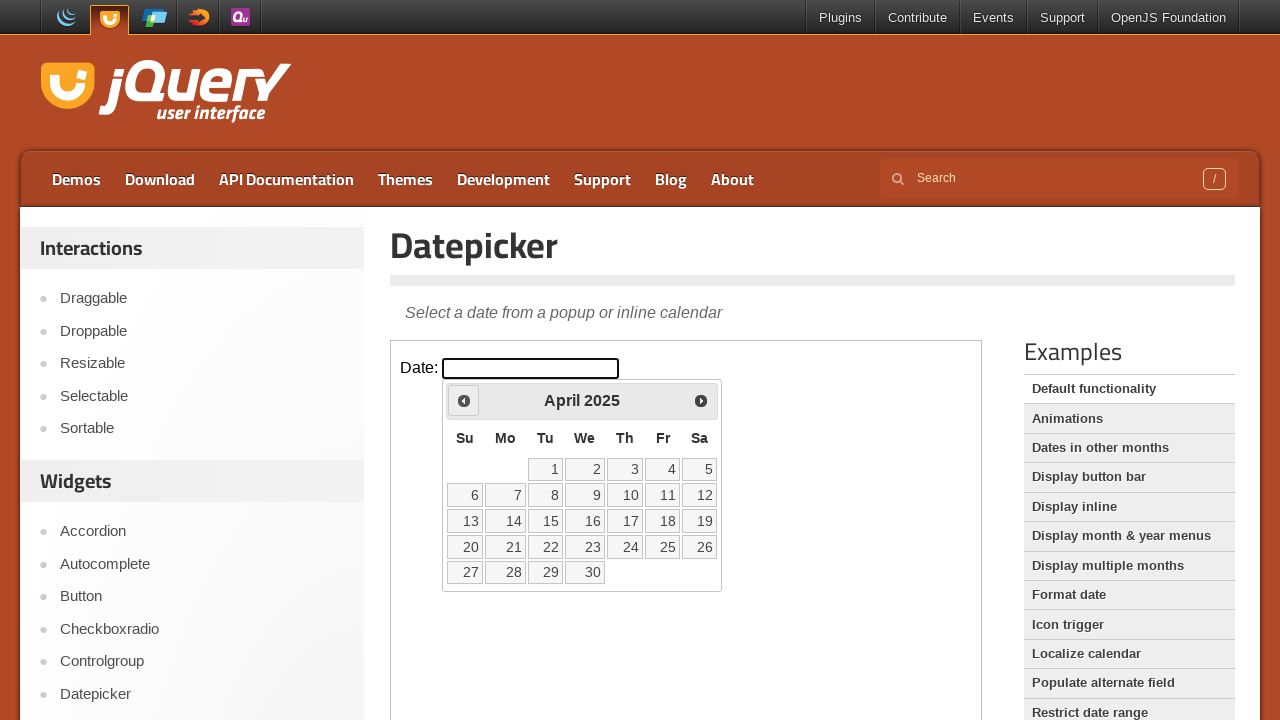

Clicked previous month button (current: April 2025) at (464, 400) on iframe >> nth=0 >> internal:control=enter-frame >> span.ui-icon.ui-icon-circle-t
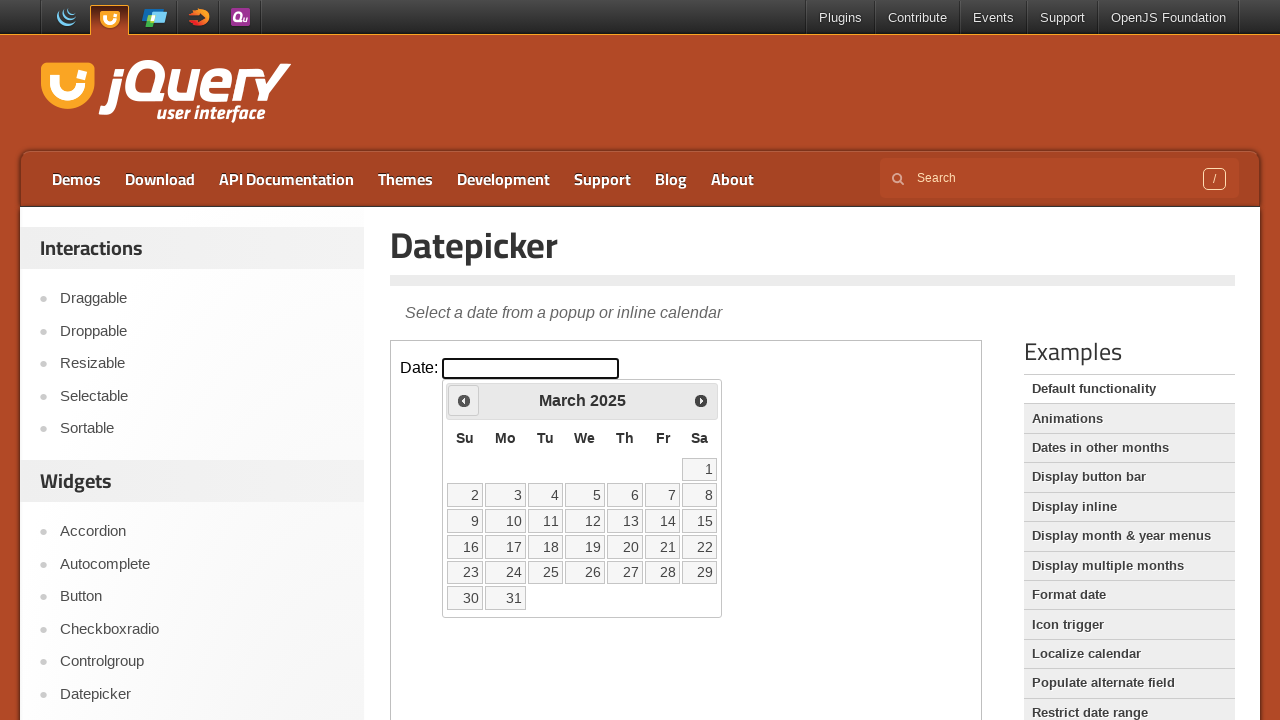

Retrieved current month: March
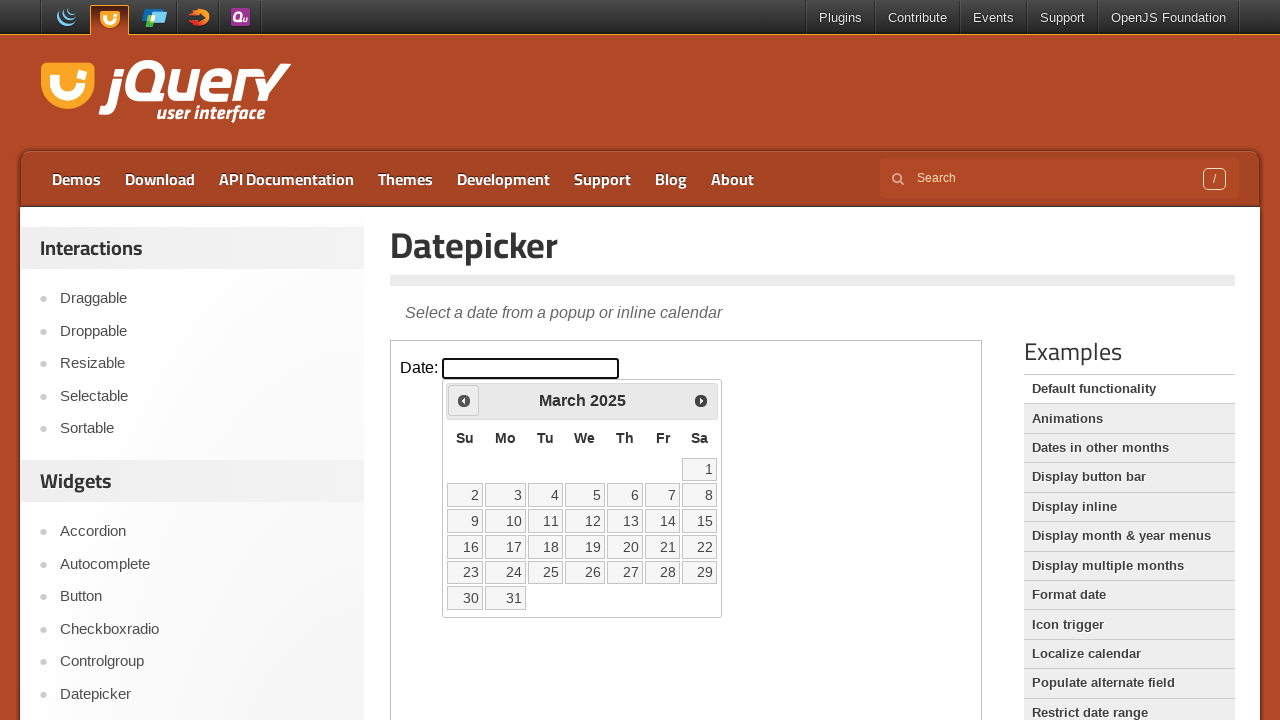

Retrieved current year: 2025
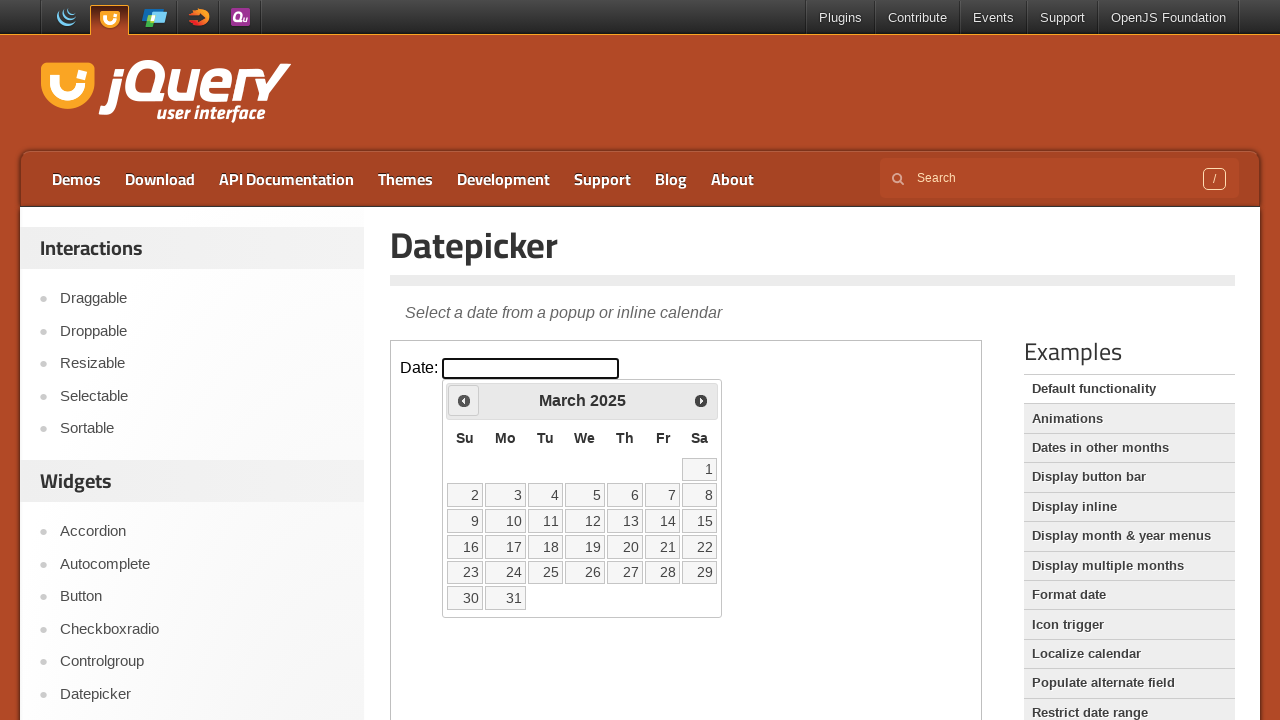

Clicked previous month button (current: March 2025) at (464, 400) on iframe >> nth=0 >> internal:control=enter-frame >> span.ui-icon.ui-icon-circle-t
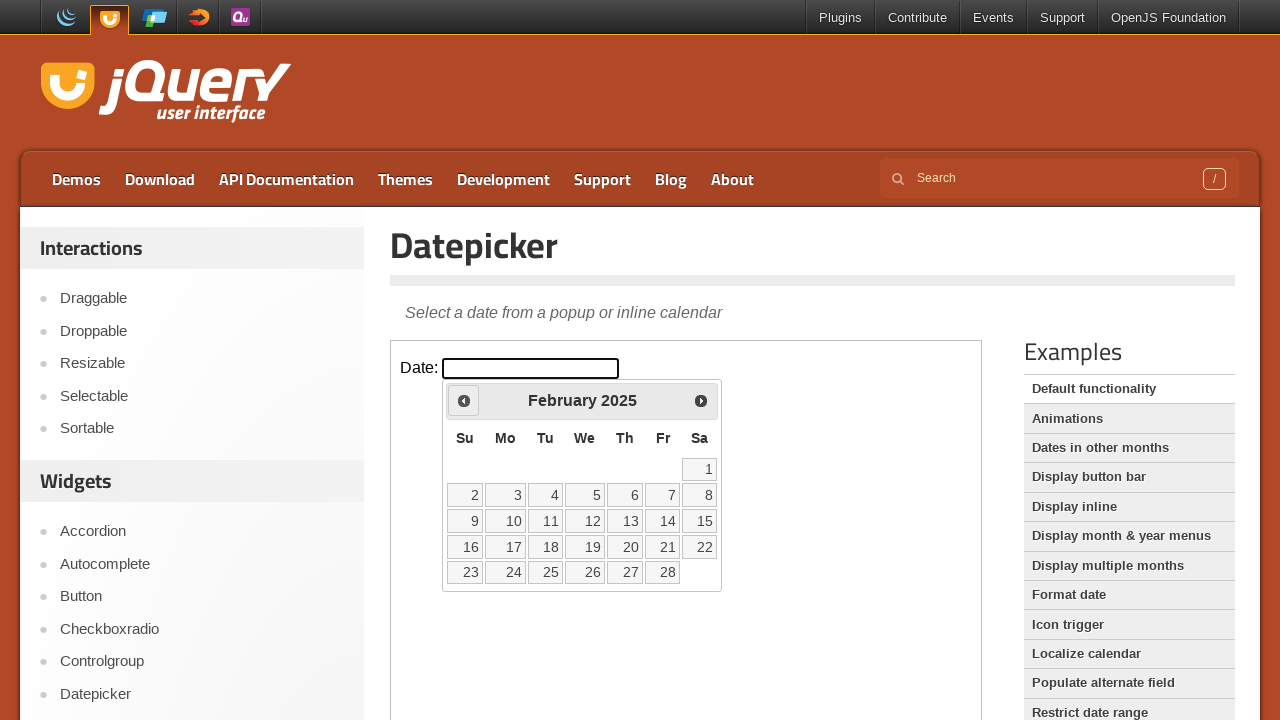

Retrieved current month: February
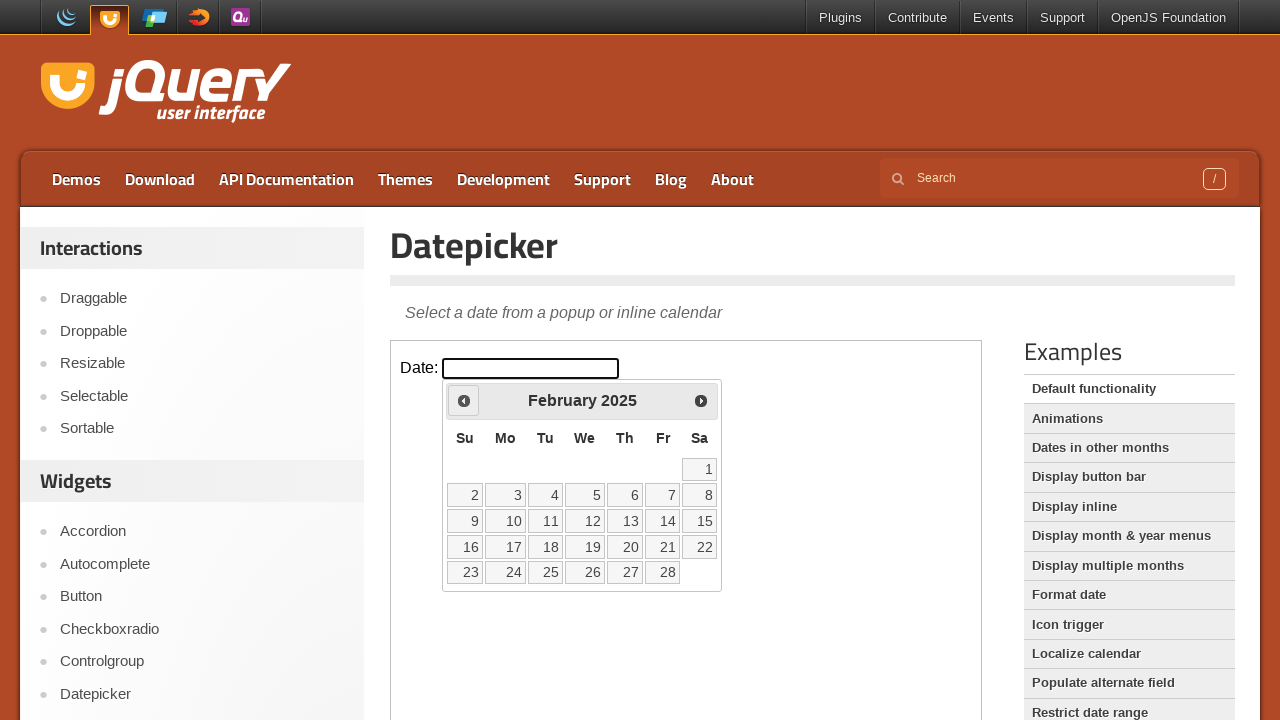

Retrieved current year: 2025
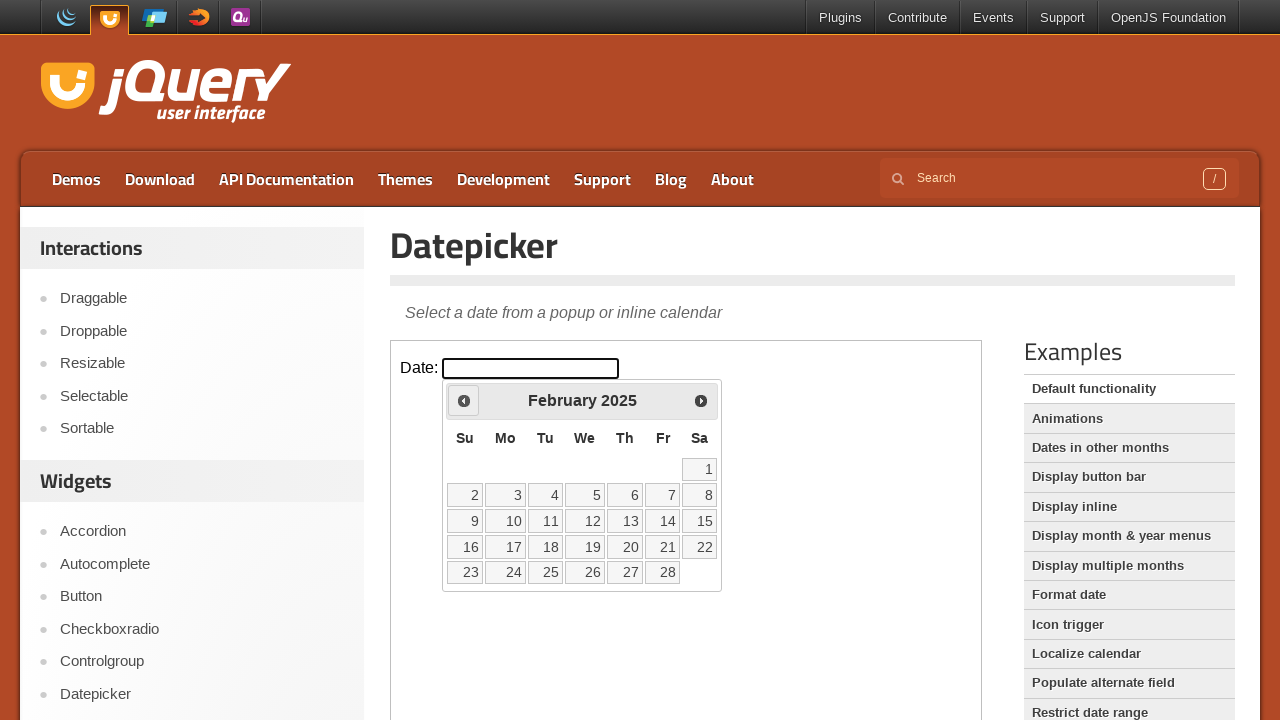

Clicked previous month button (current: February 2025) at (464, 400) on iframe >> nth=0 >> internal:control=enter-frame >> span.ui-icon.ui-icon-circle-t
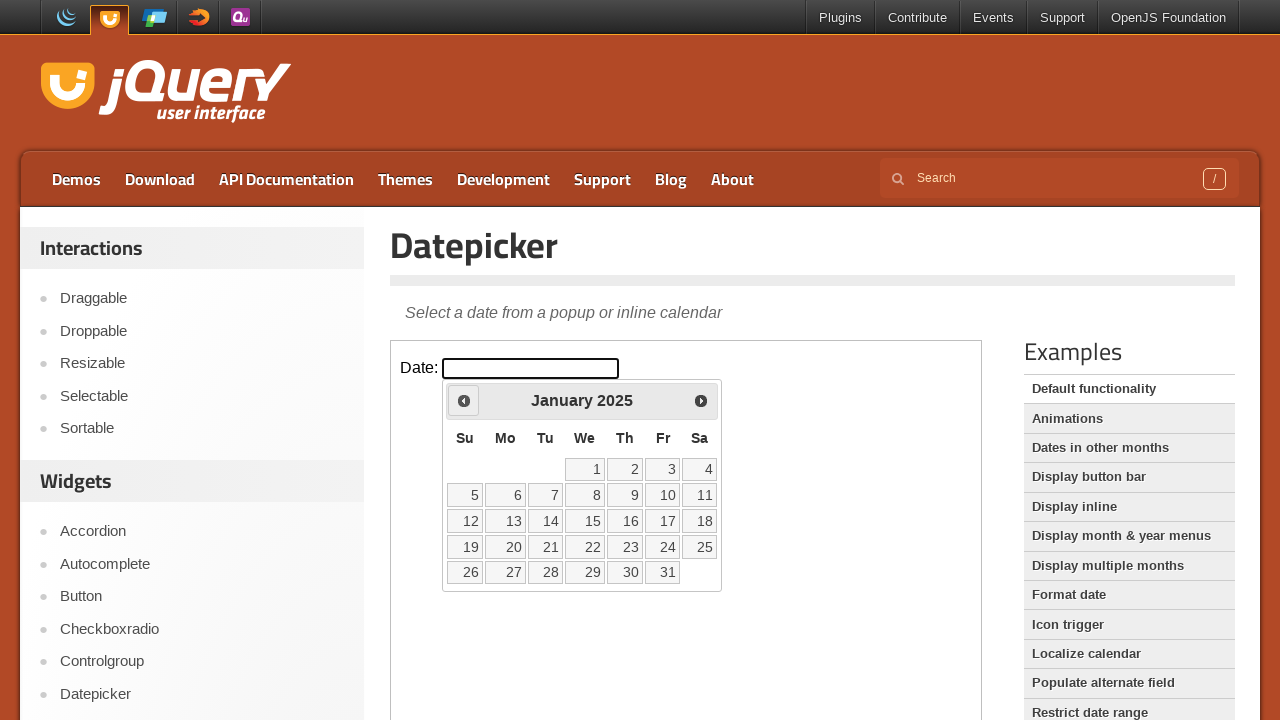

Retrieved current month: January
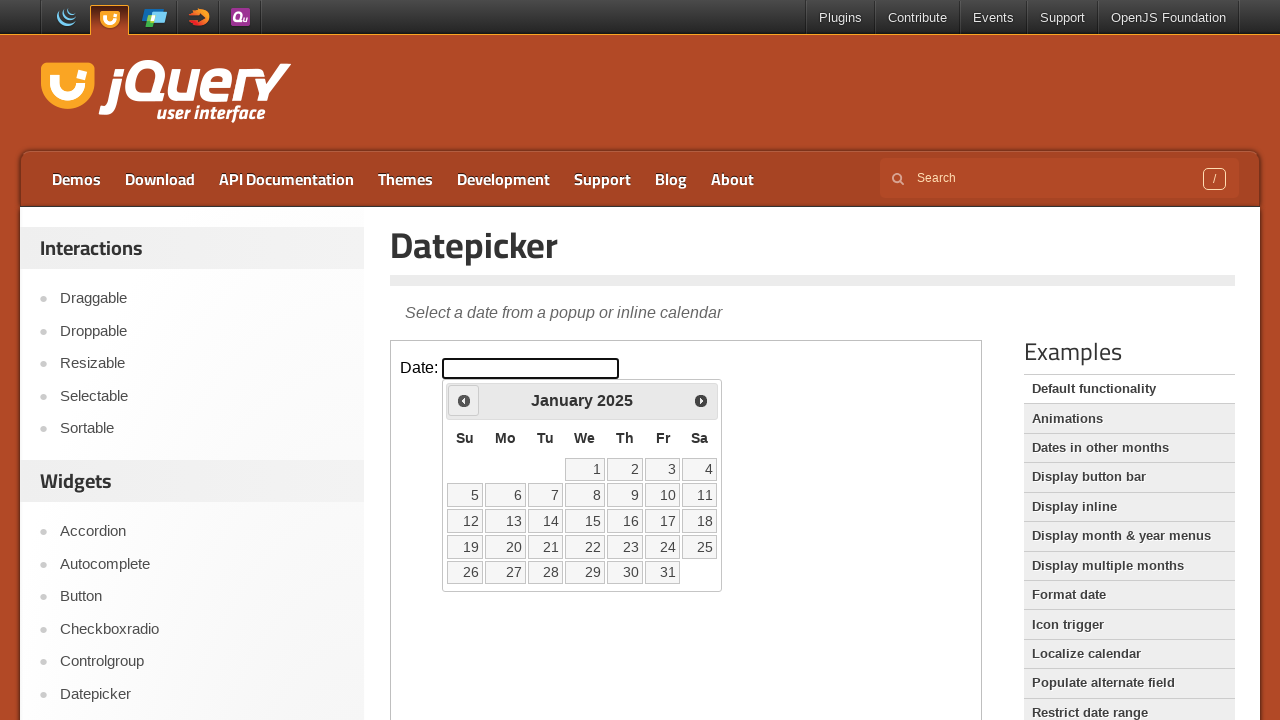

Retrieved current year: 2025
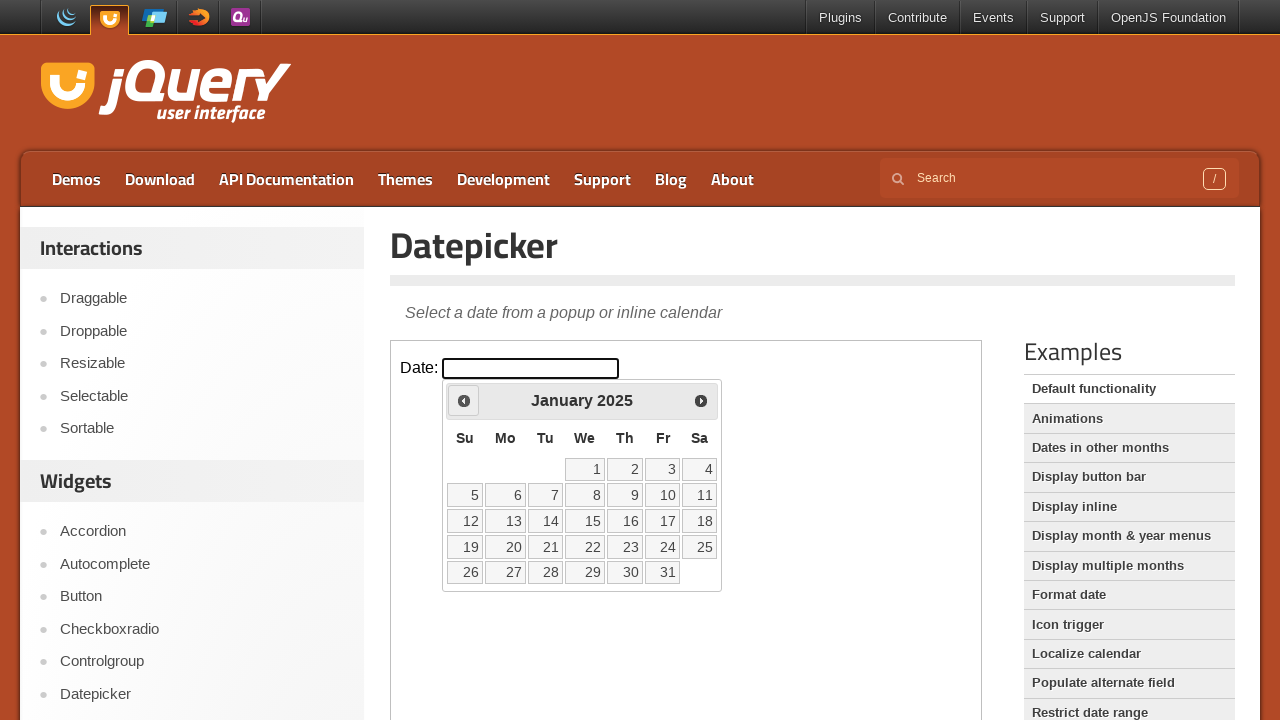

Clicked previous month button (current: January 2025) at (464, 400) on iframe >> nth=0 >> internal:control=enter-frame >> span.ui-icon.ui-icon-circle-t
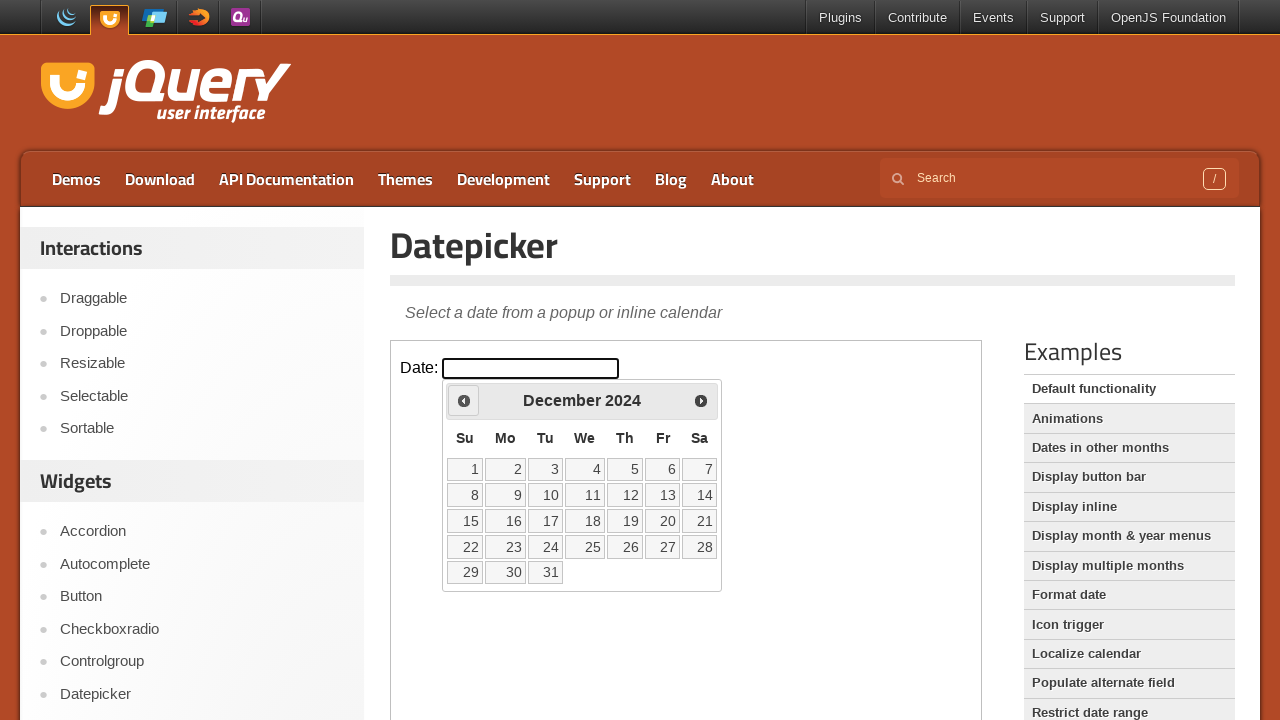

Retrieved current month: December
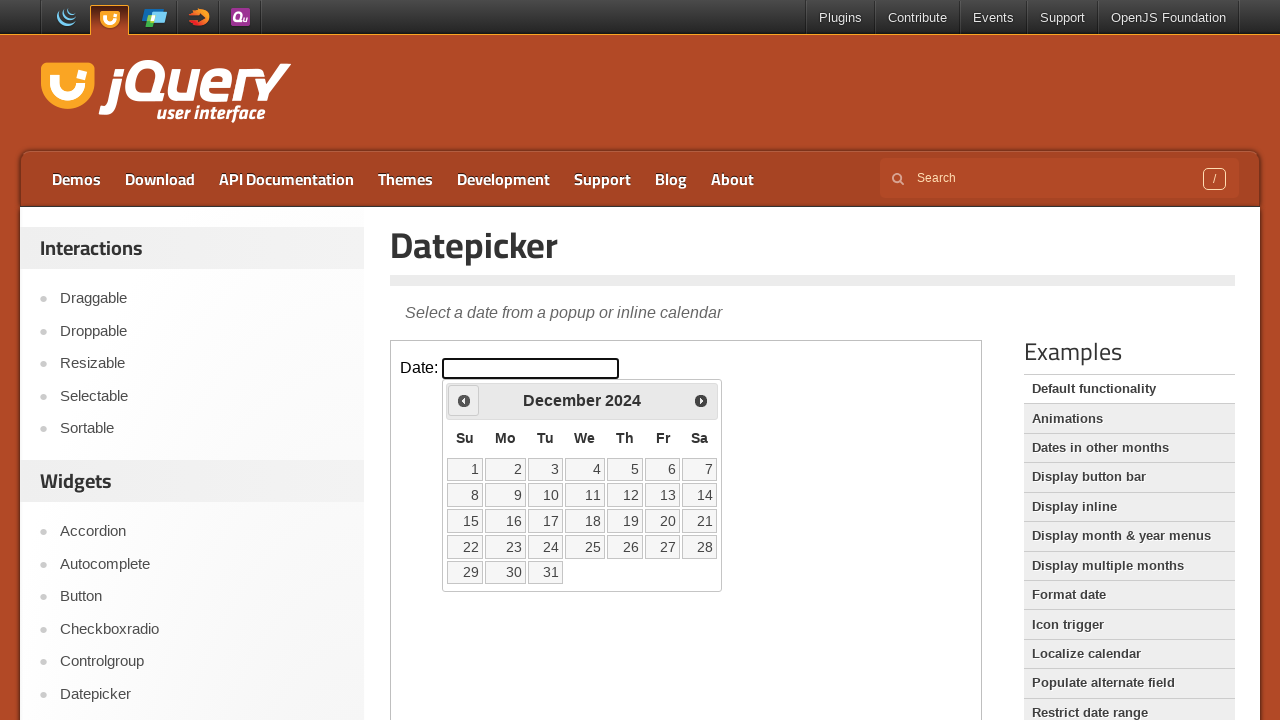

Retrieved current year: 2024
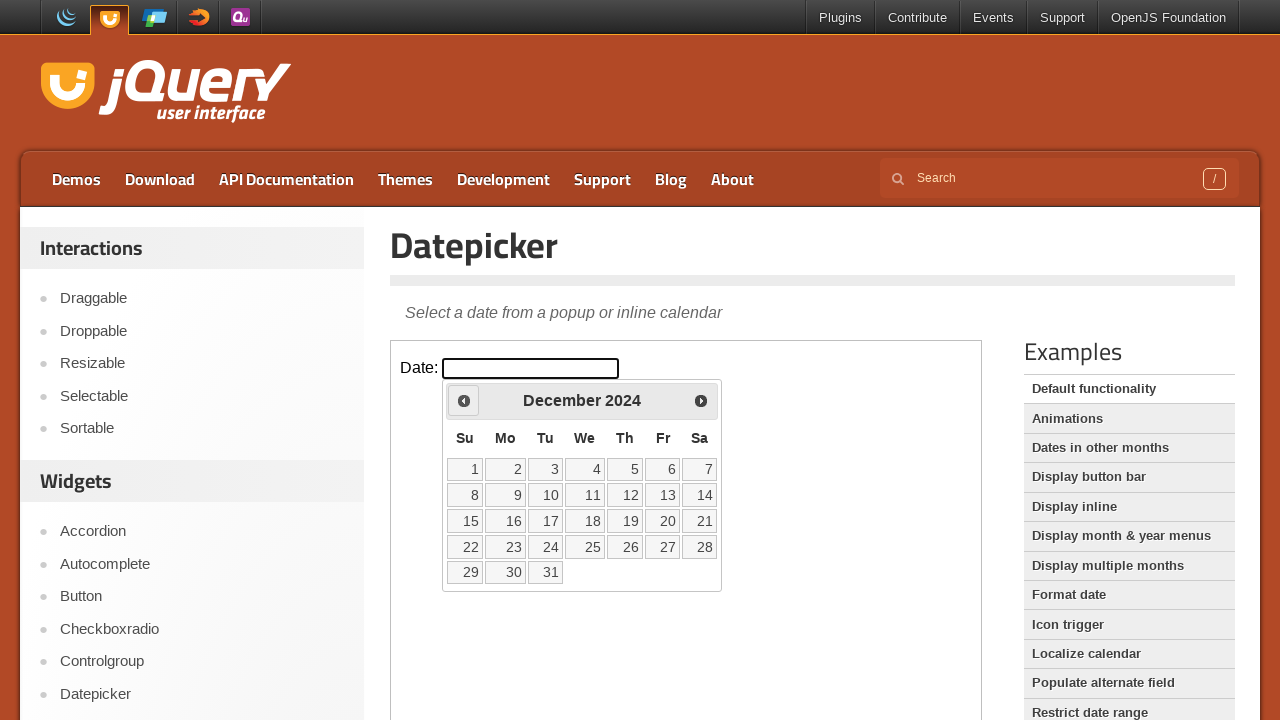

Clicked previous month button (current: December 2024) at (464, 400) on iframe >> nth=0 >> internal:control=enter-frame >> span.ui-icon.ui-icon-circle-t
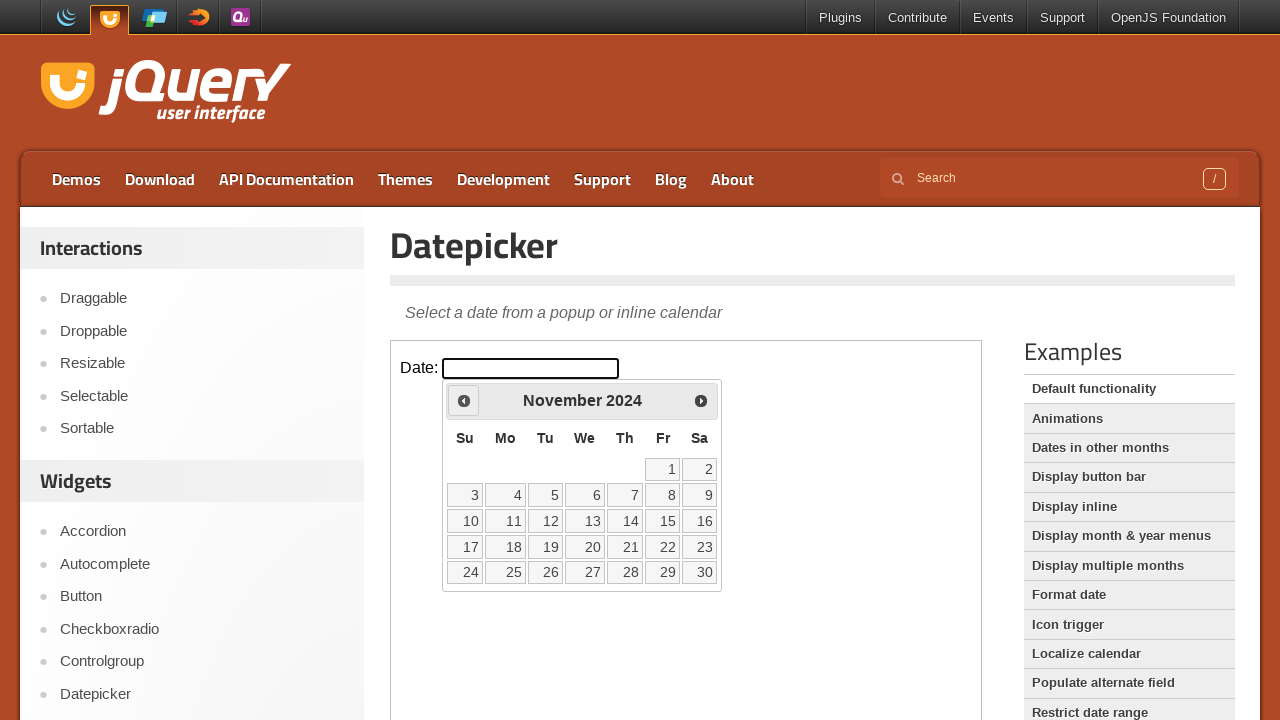

Retrieved current month: November
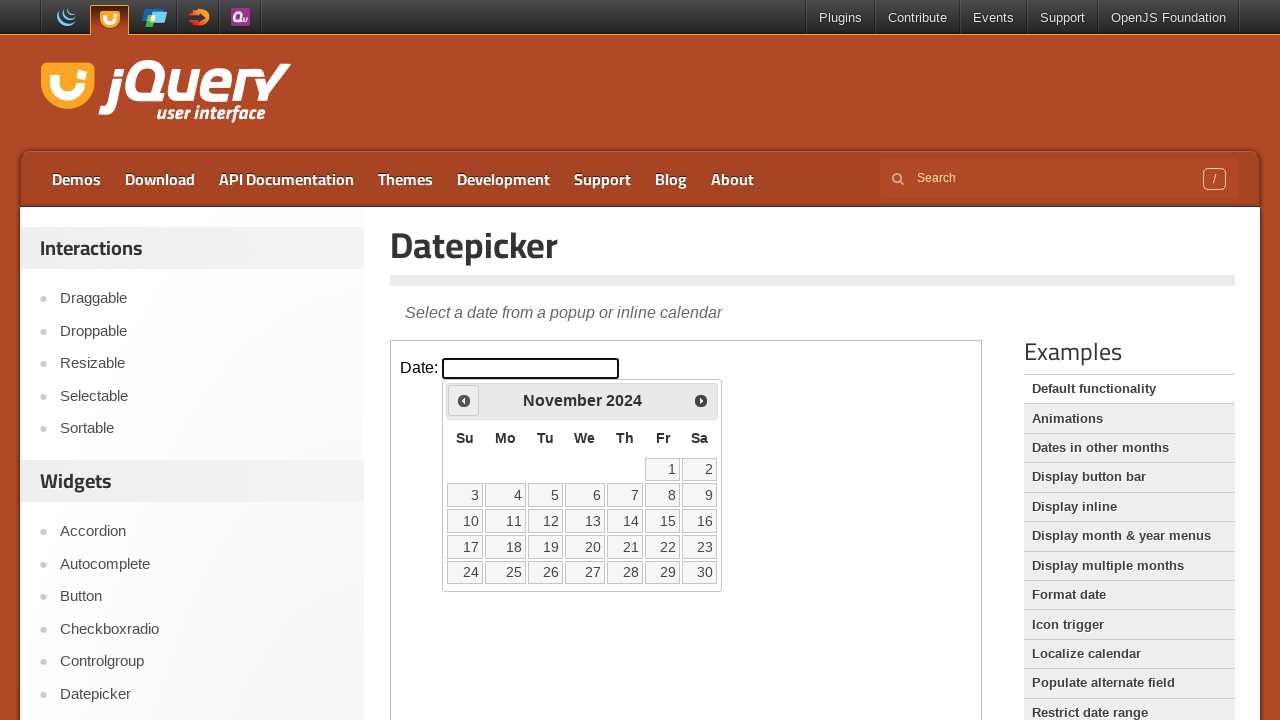

Retrieved current year: 2024
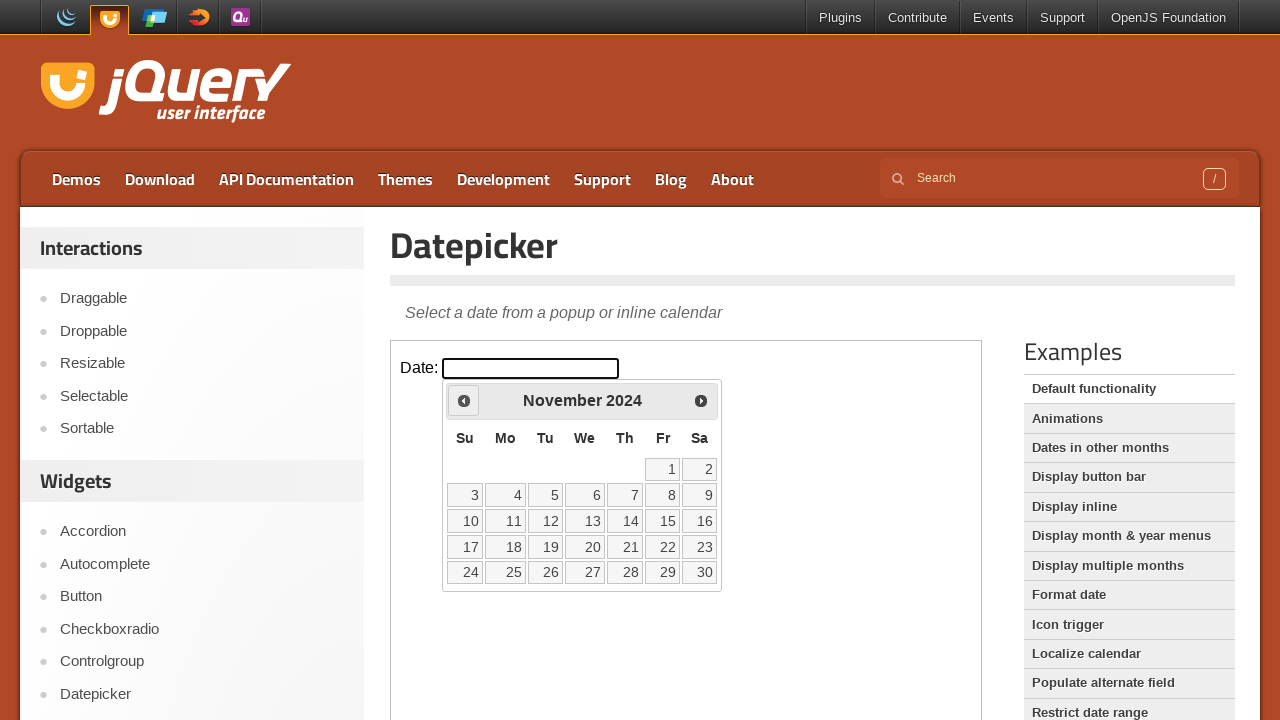

Clicked previous month button (current: November 2024) at (464, 400) on iframe >> nth=0 >> internal:control=enter-frame >> span.ui-icon.ui-icon-circle-t
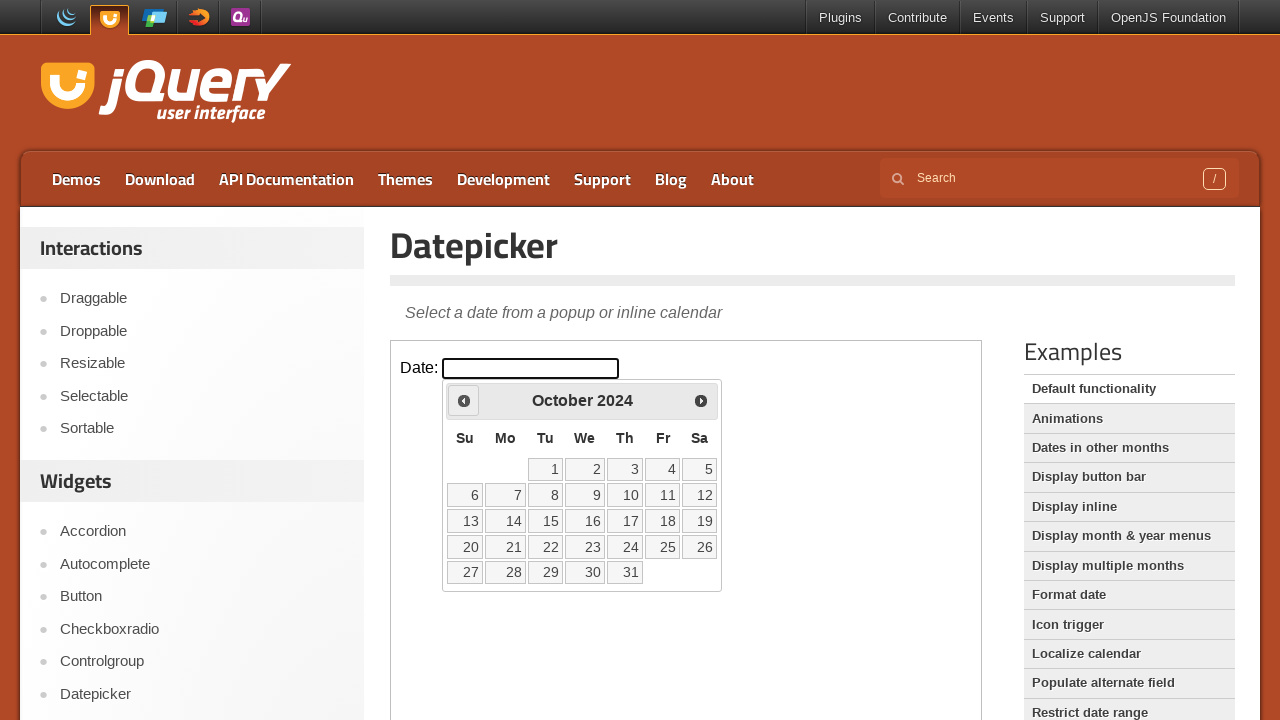

Retrieved current month: October
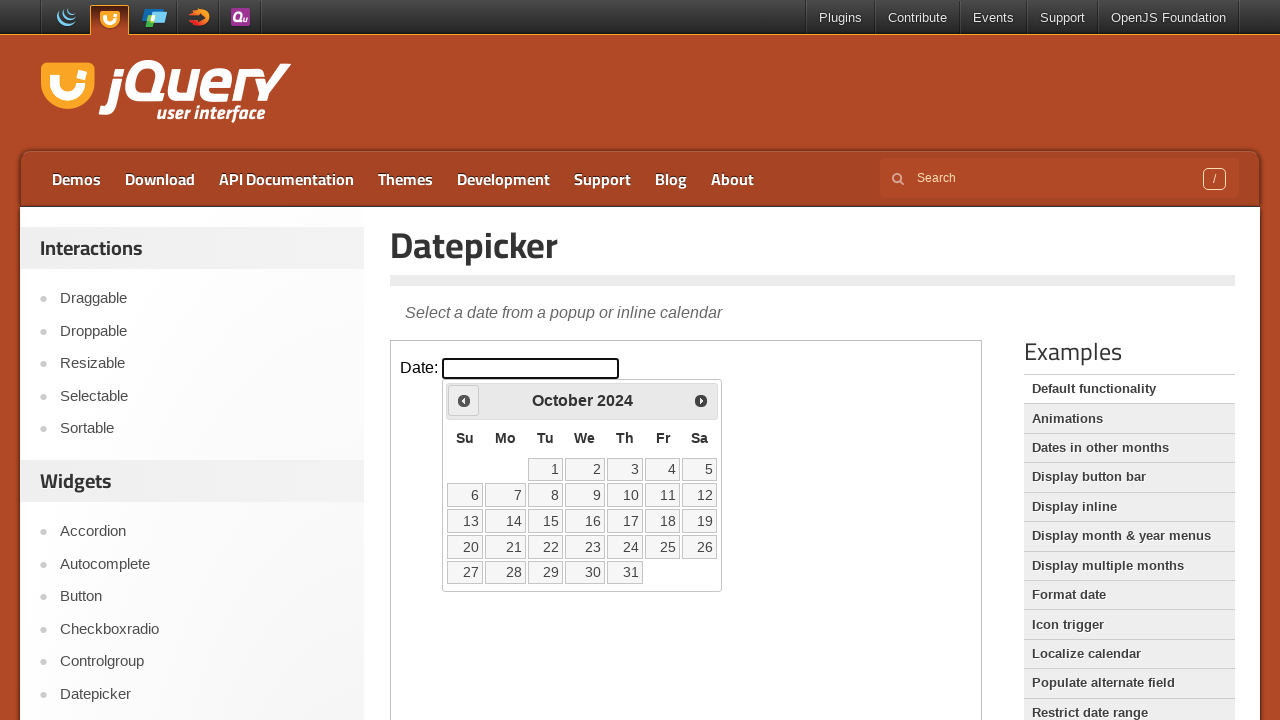

Retrieved current year: 2024
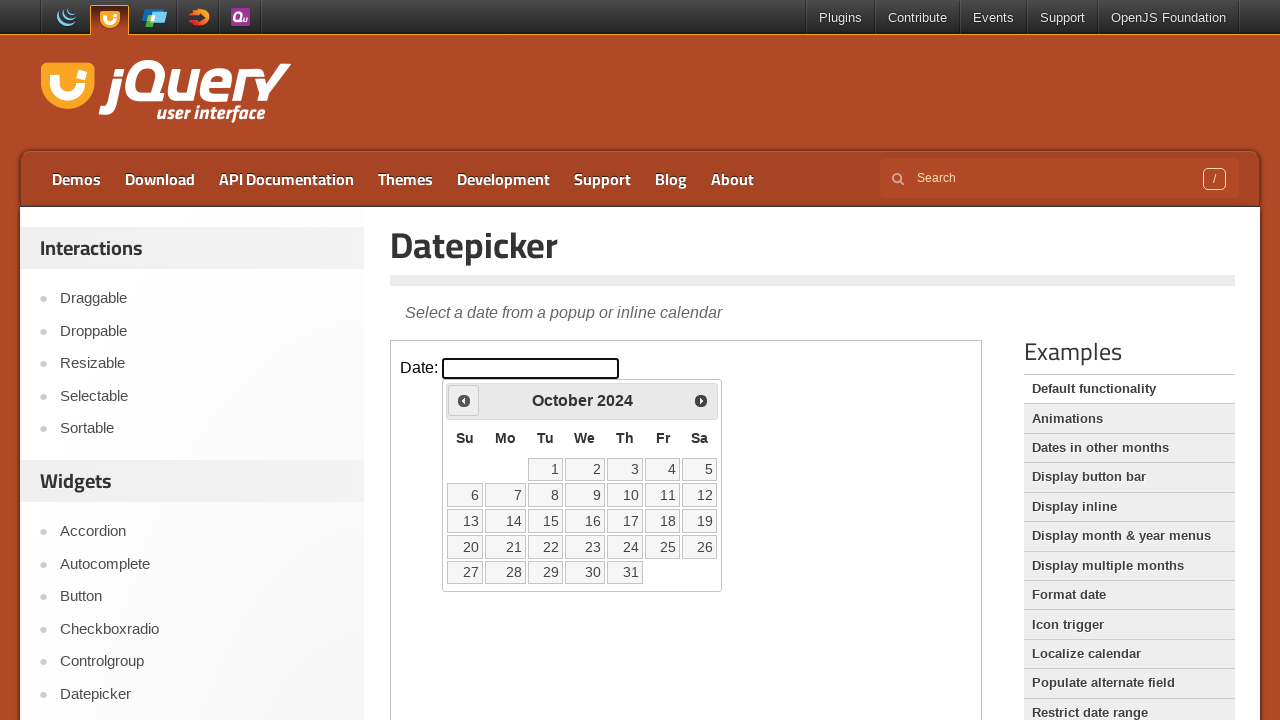

Clicked previous month button (current: October 2024) at (464, 400) on iframe >> nth=0 >> internal:control=enter-frame >> span.ui-icon.ui-icon-circle-t
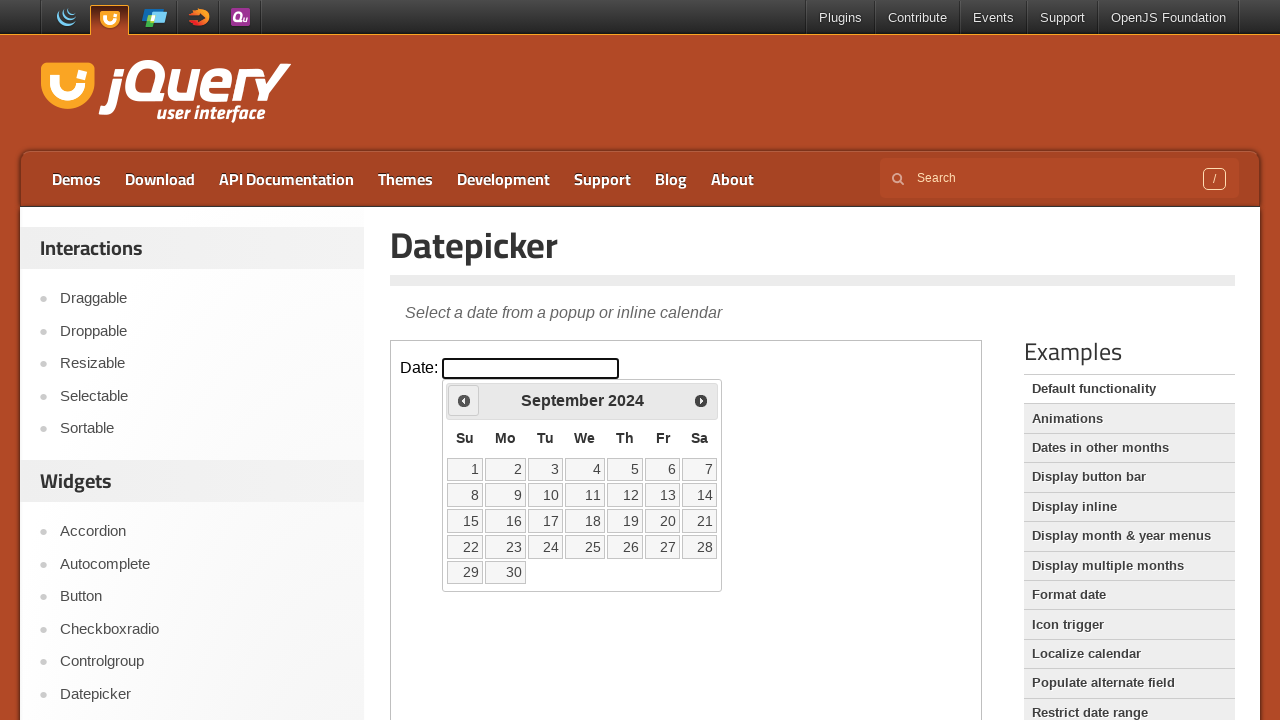

Retrieved current month: September
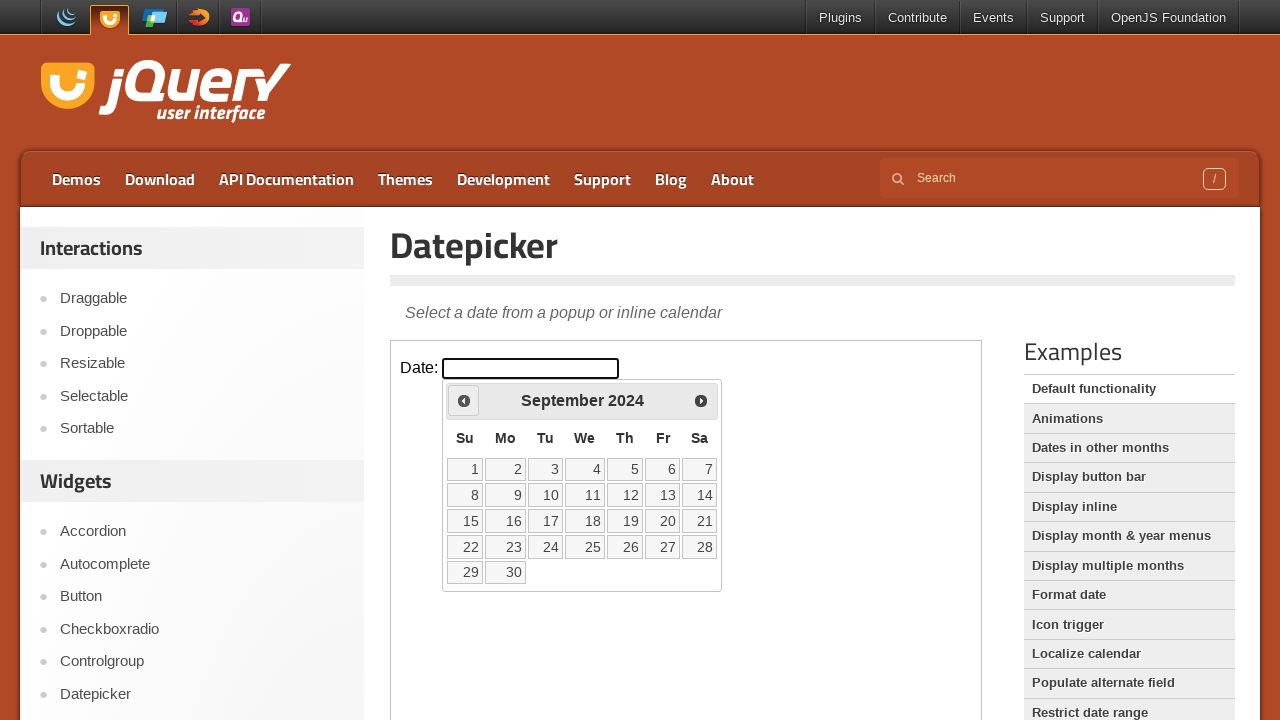

Retrieved current year: 2024
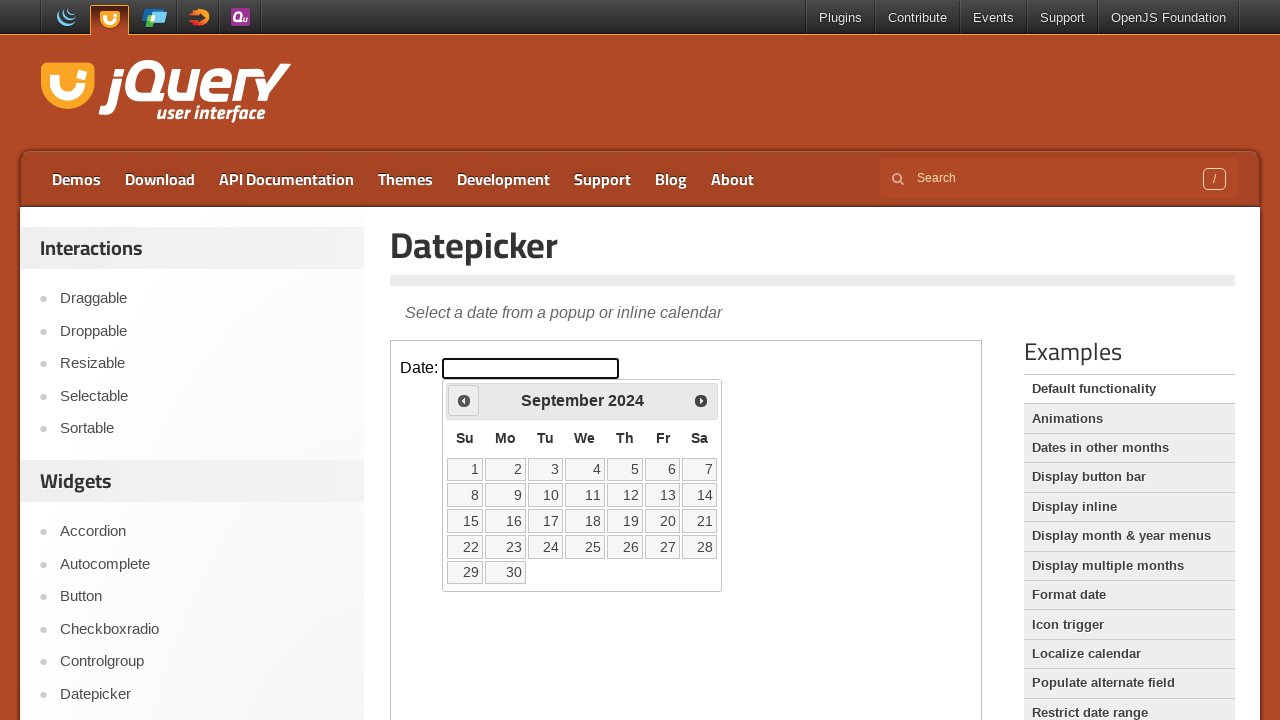

Clicked previous month button (current: September 2024) at (464, 400) on iframe >> nth=0 >> internal:control=enter-frame >> span.ui-icon.ui-icon-circle-t
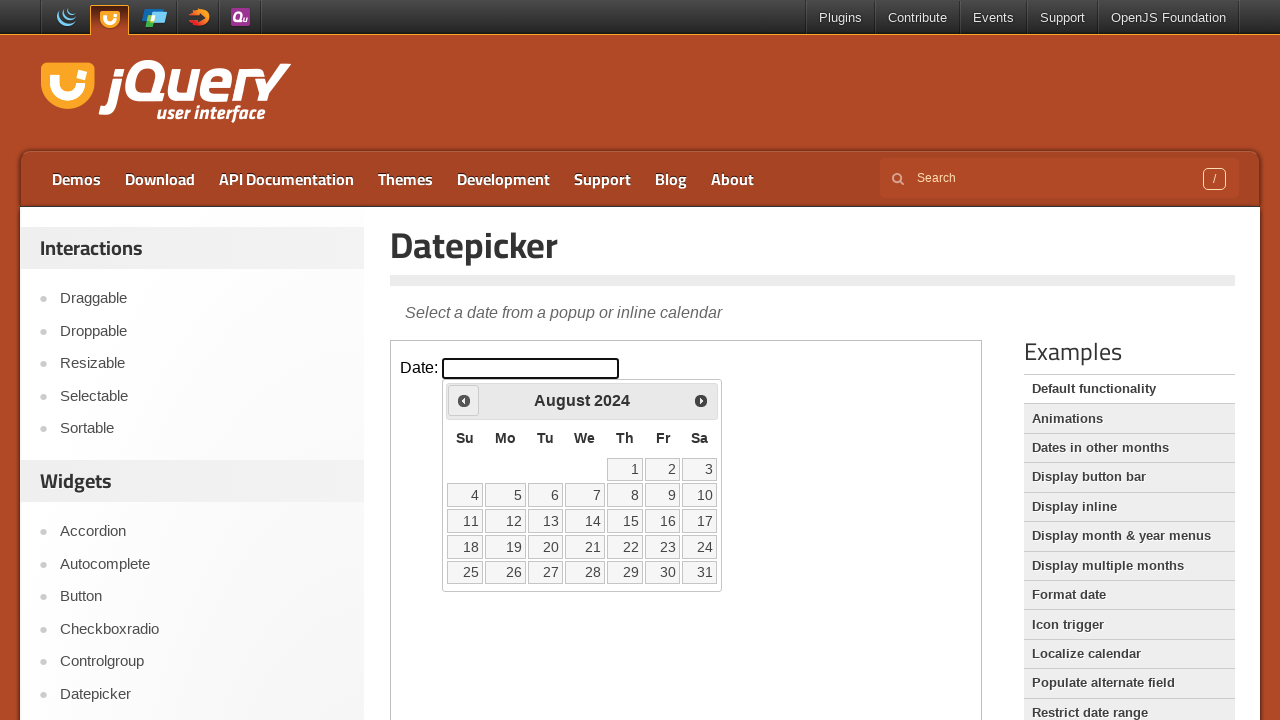

Retrieved current month: August
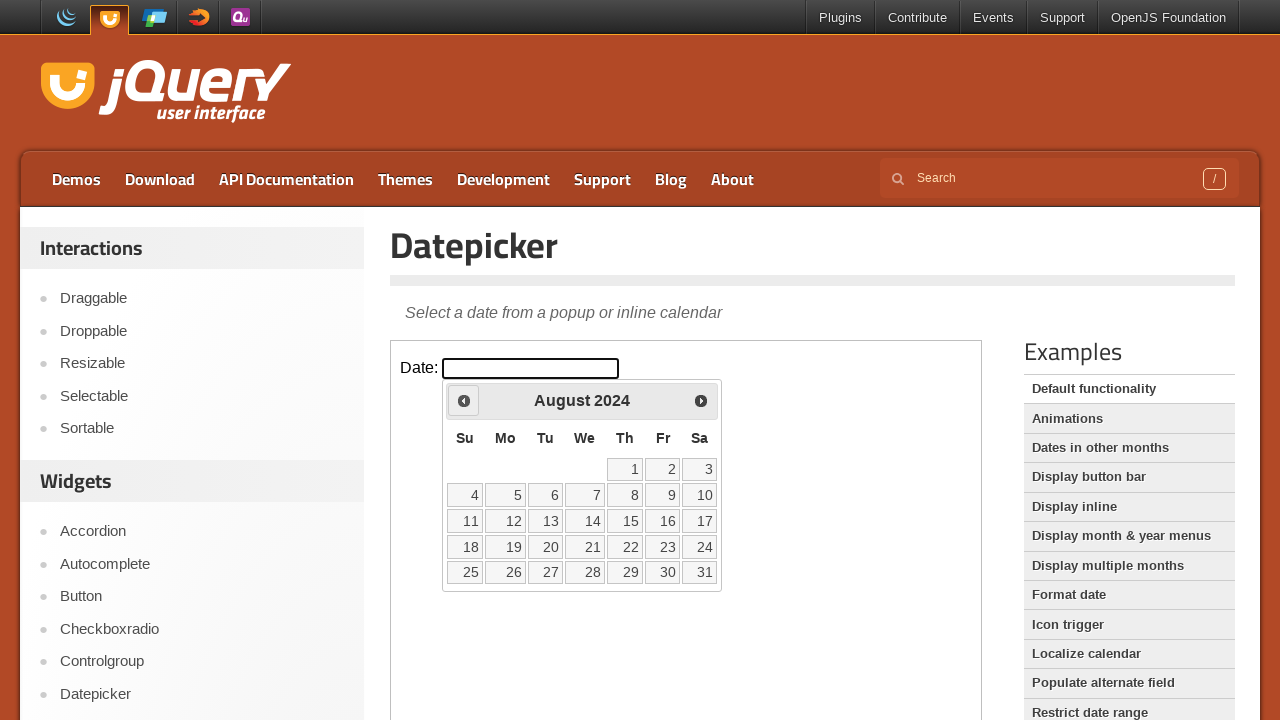

Retrieved current year: 2024
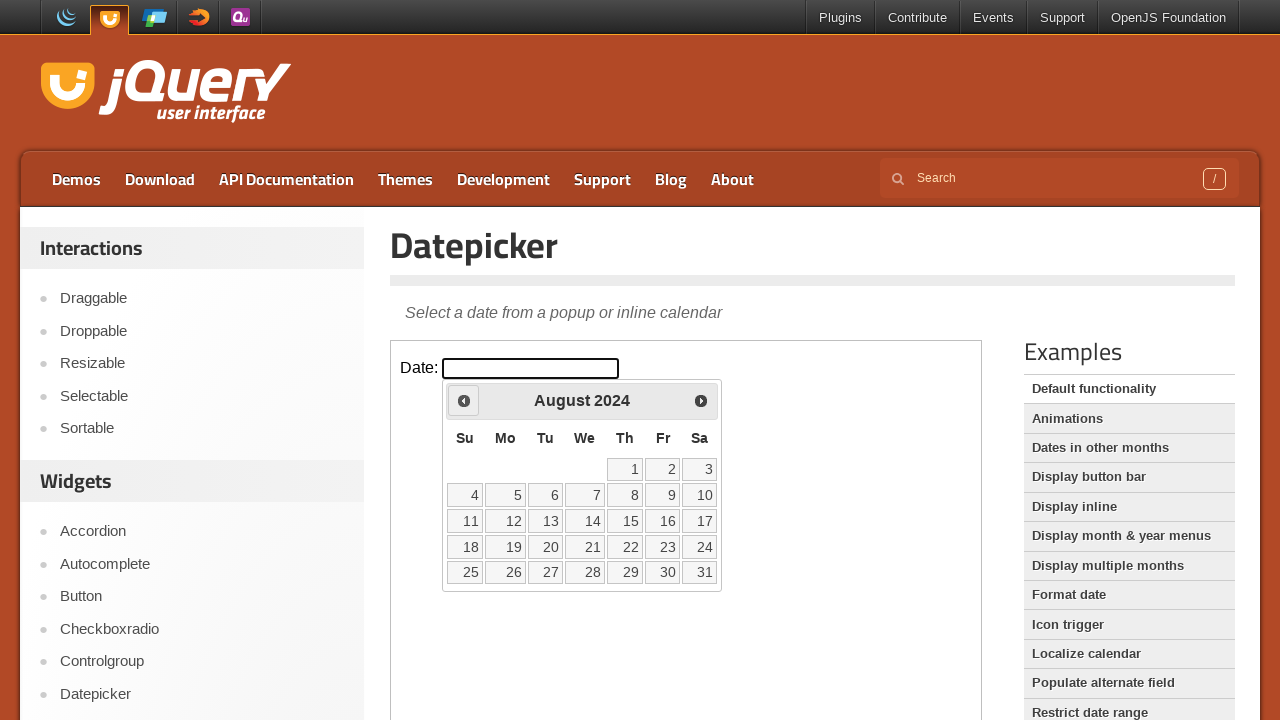

Clicked previous month button (current: August 2024) at (464, 400) on iframe >> nth=0 >> internal:control=enter-frame >> span.ui-icon.ui-icon-circle-t
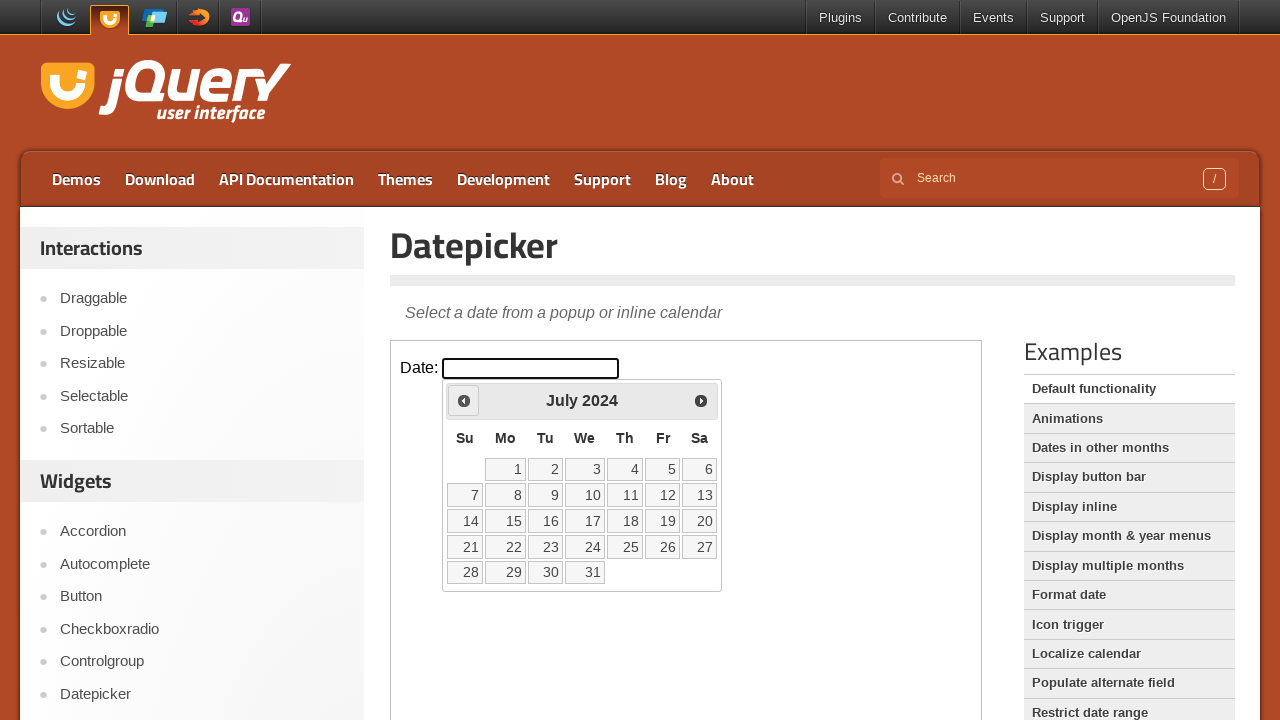

Retrieved current month: July
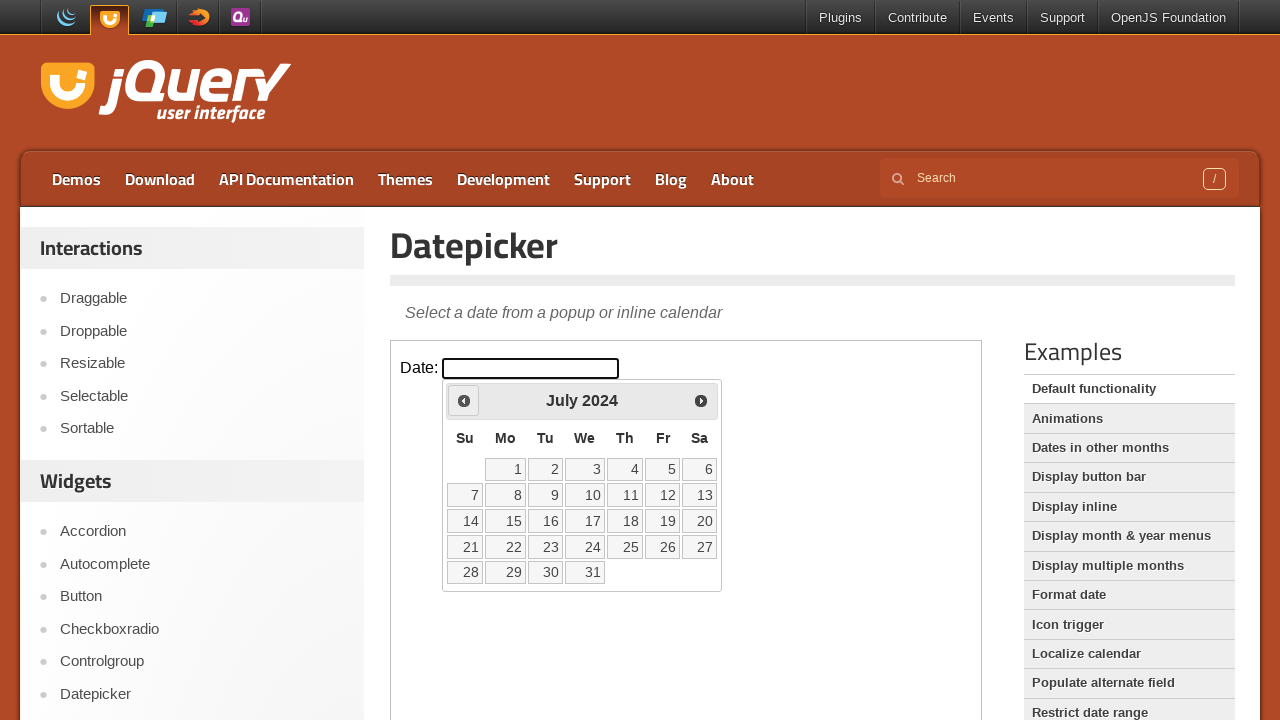

Retrieved current year: 2024
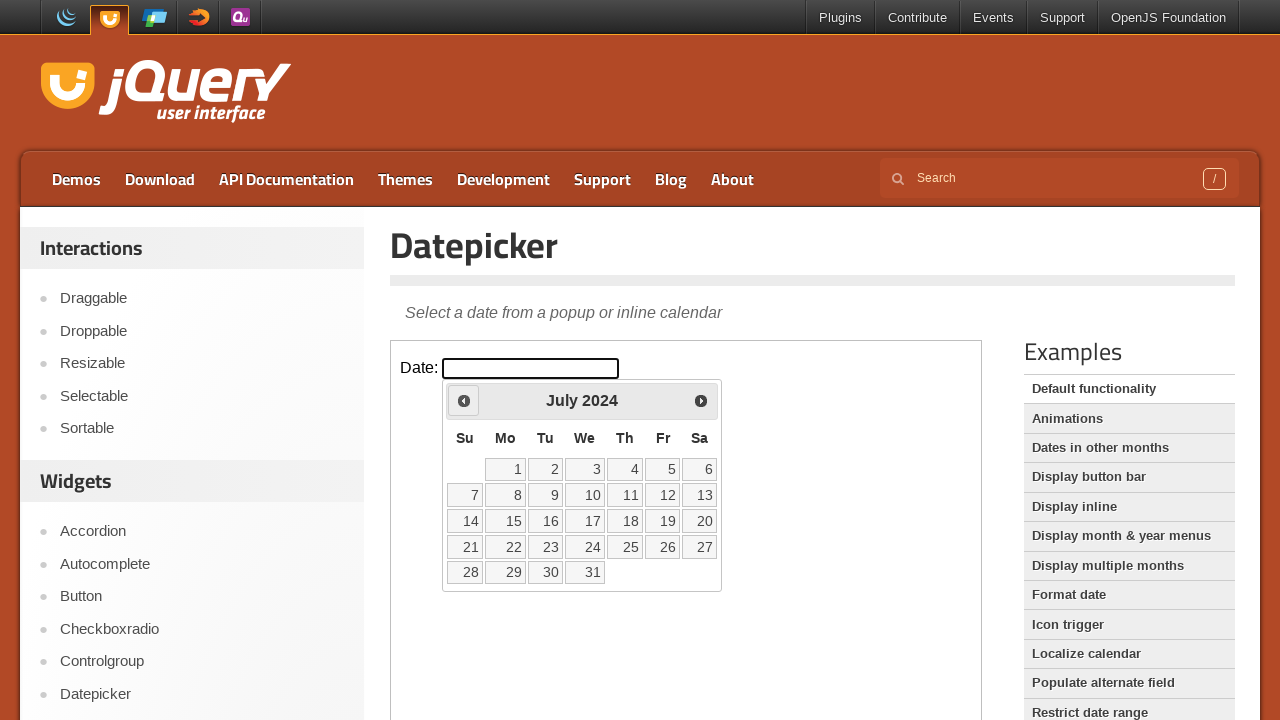

Clicked previous month button (current: July 2024) at (464, 400) on iframe >> nth=0 >> internal:control=enter-frame >> span.ui-icon.ui-icon-circle-t
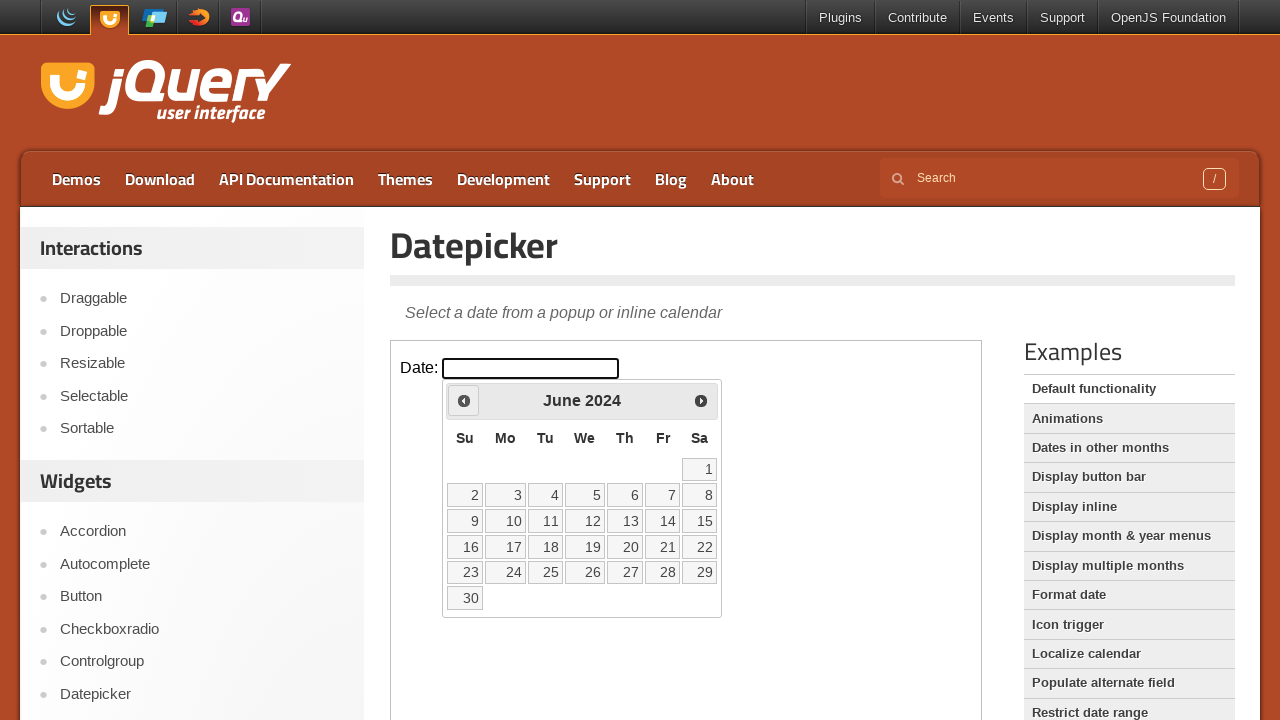

Retrieved current month: June
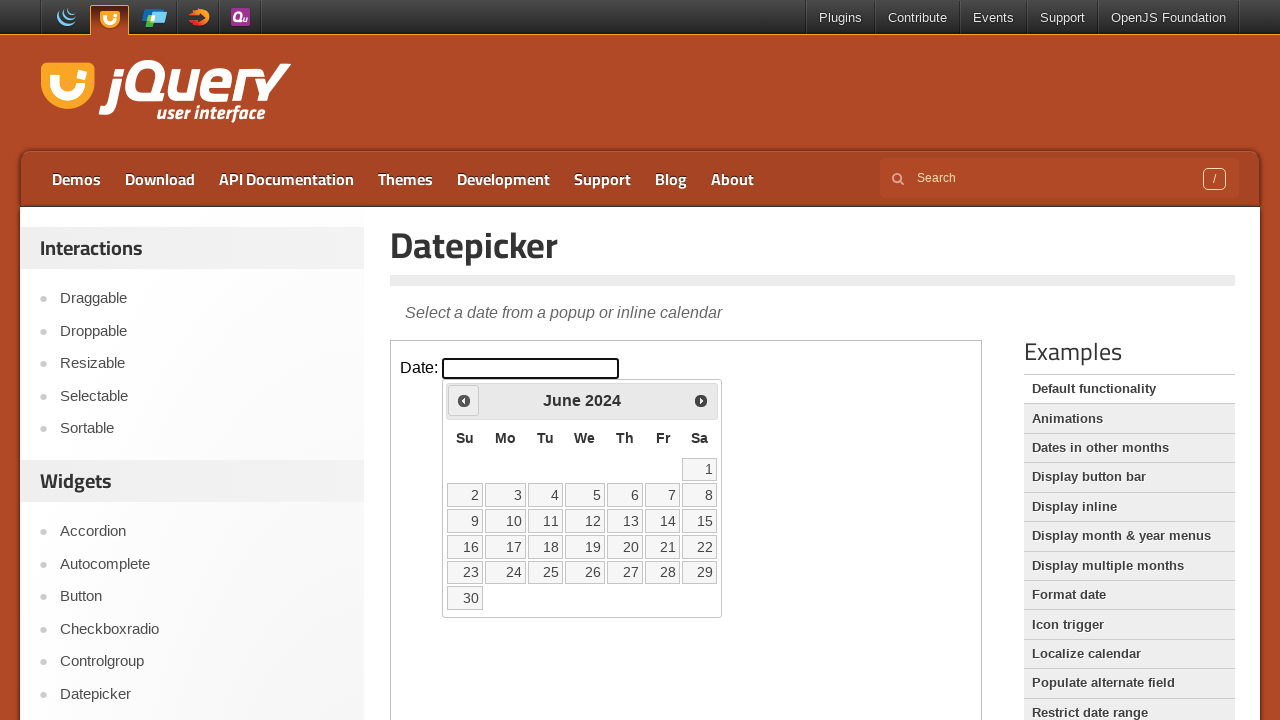

Retrieved current year: 2024
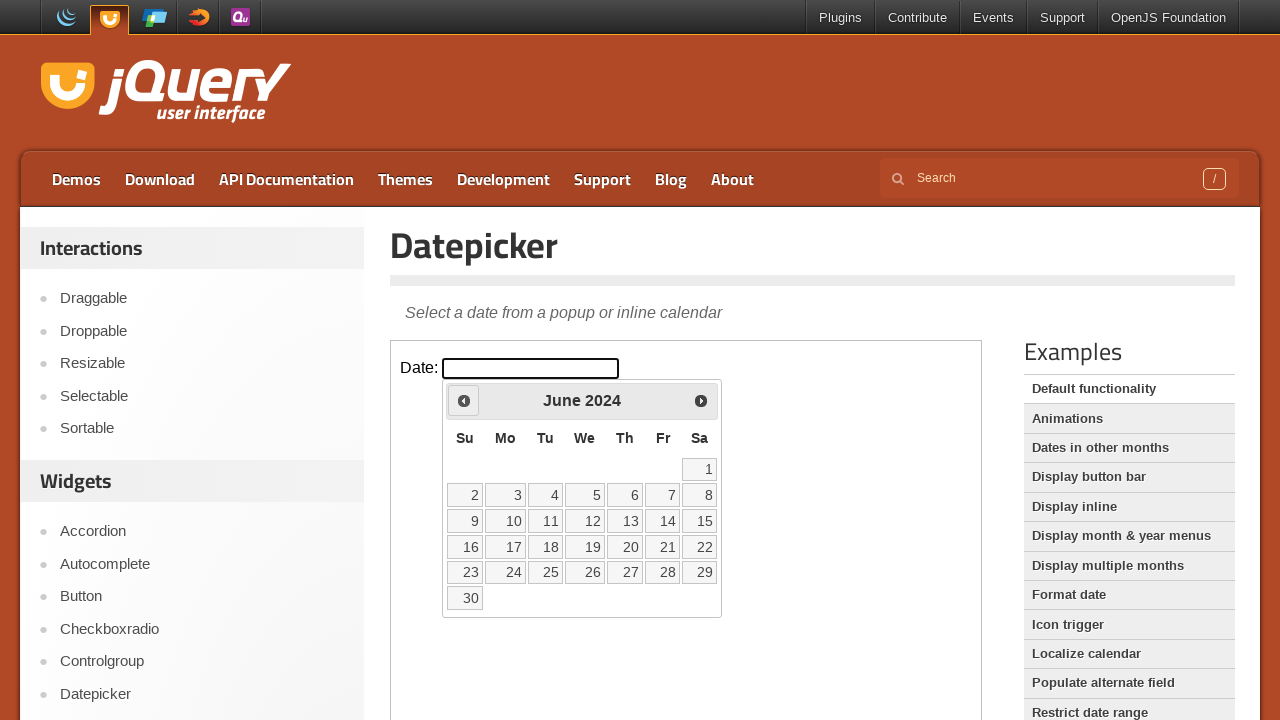

Clicked previous month button (current: June 2024) at (464, 400) on iframe >> nth=0 >> internal:control=enter-frame >> span.ui-icon.ui-icon-circle-t
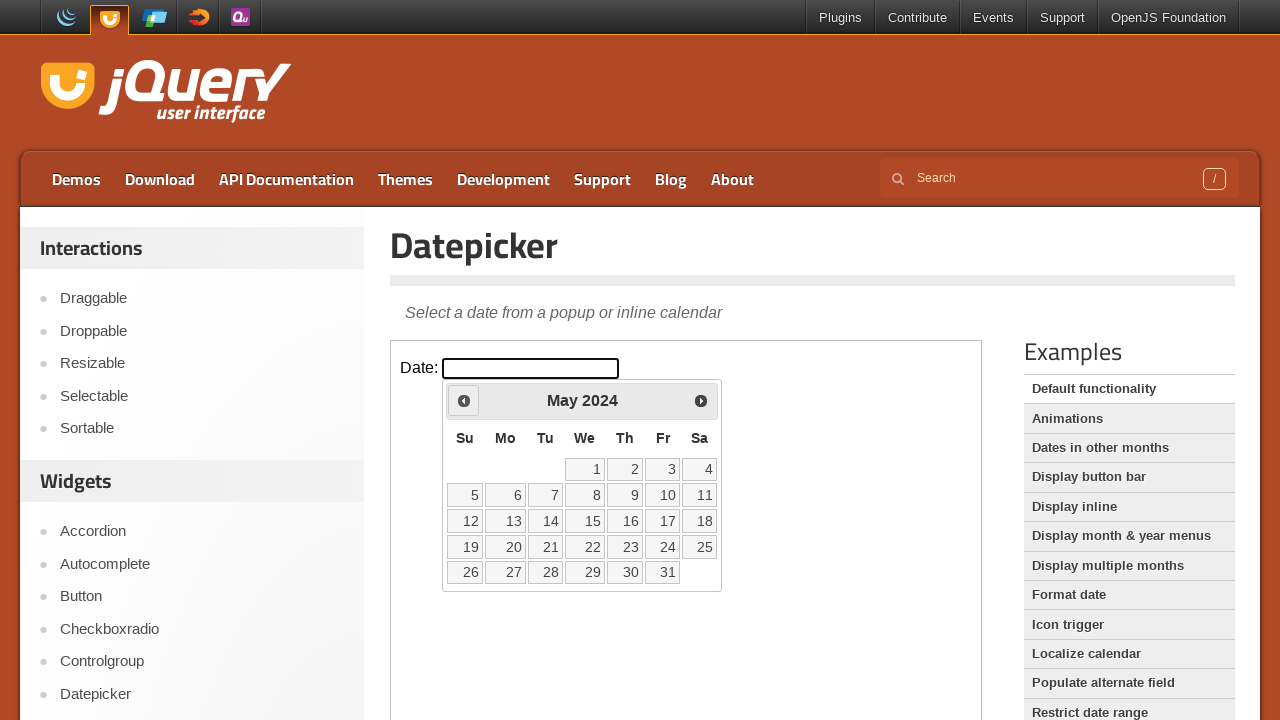

Retrieved current month: May
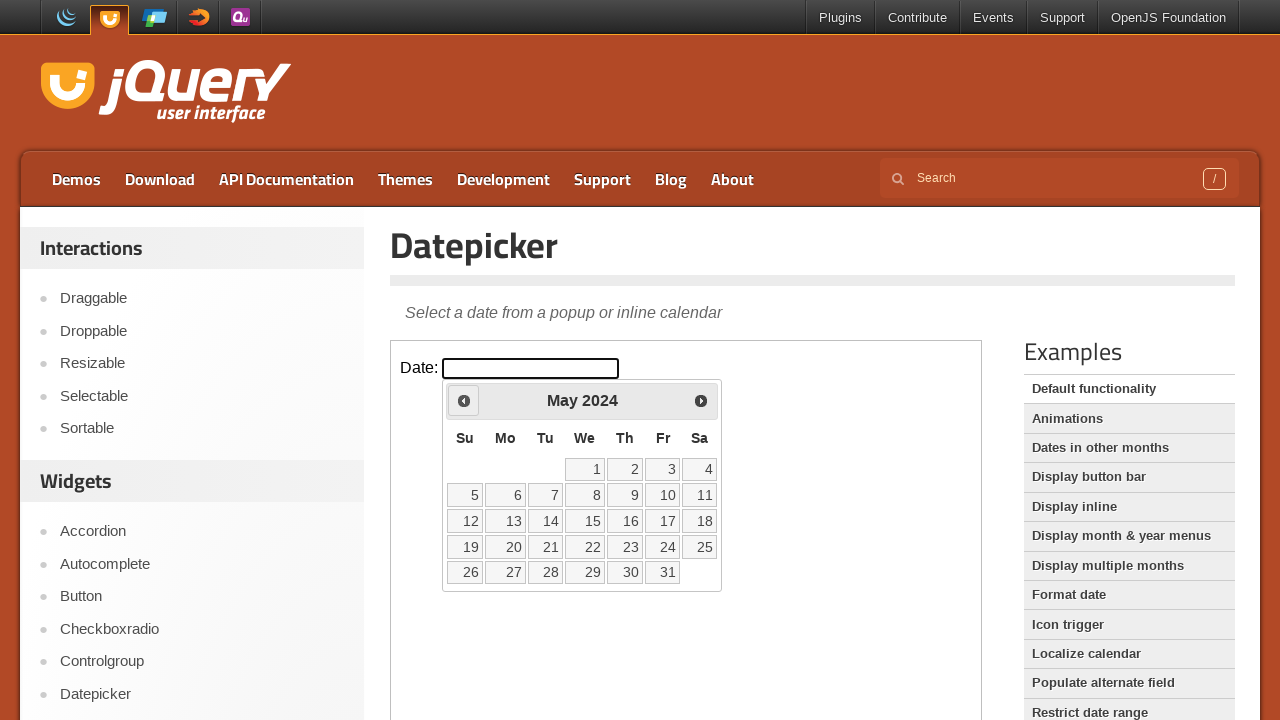

Retrieved current year: 2024
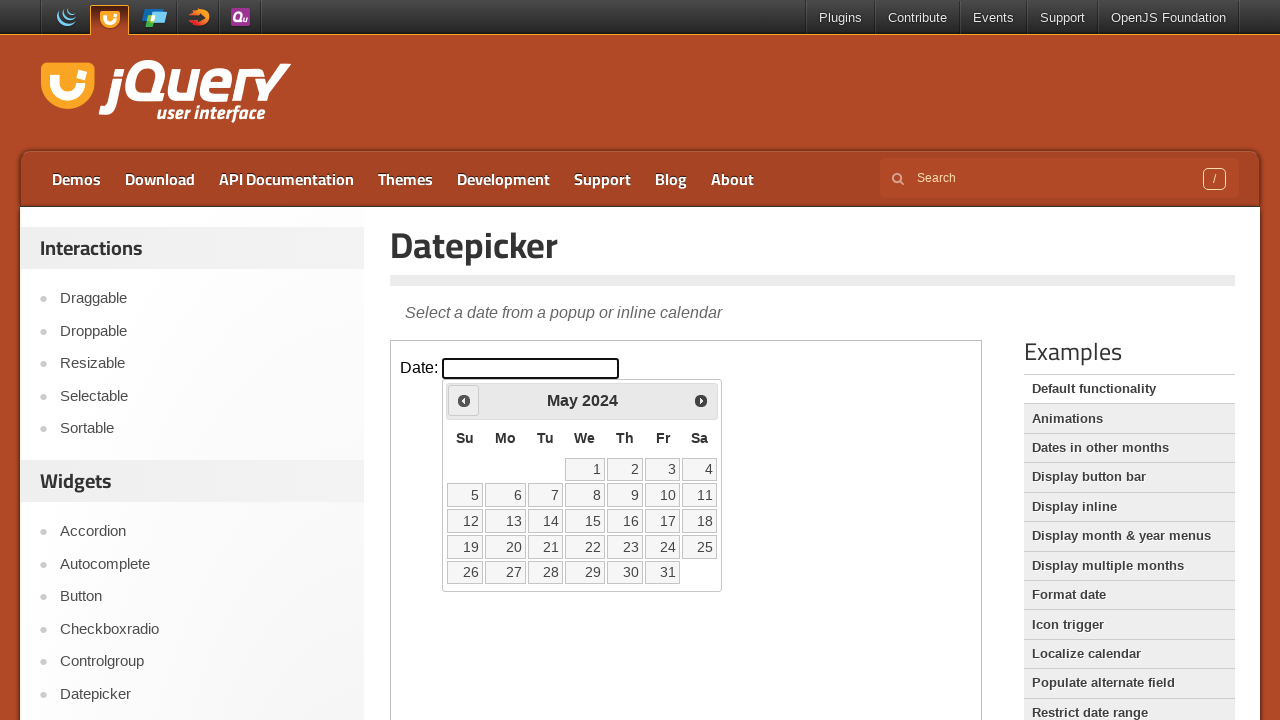

Reached target month/year: May 2024
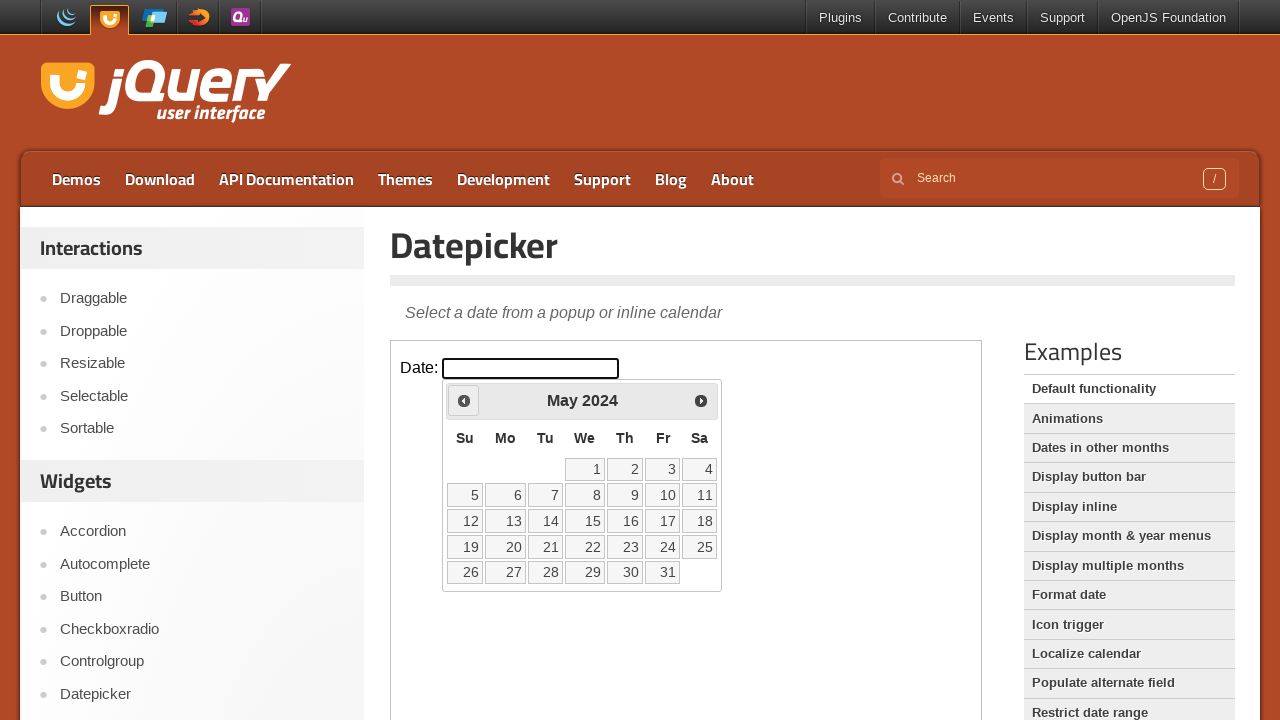

Selected date 10 from the calendar at (663, 495) on iframe >> nth=0 >> internal:control=enter-frame >> table.ui-datepicker-calendar 
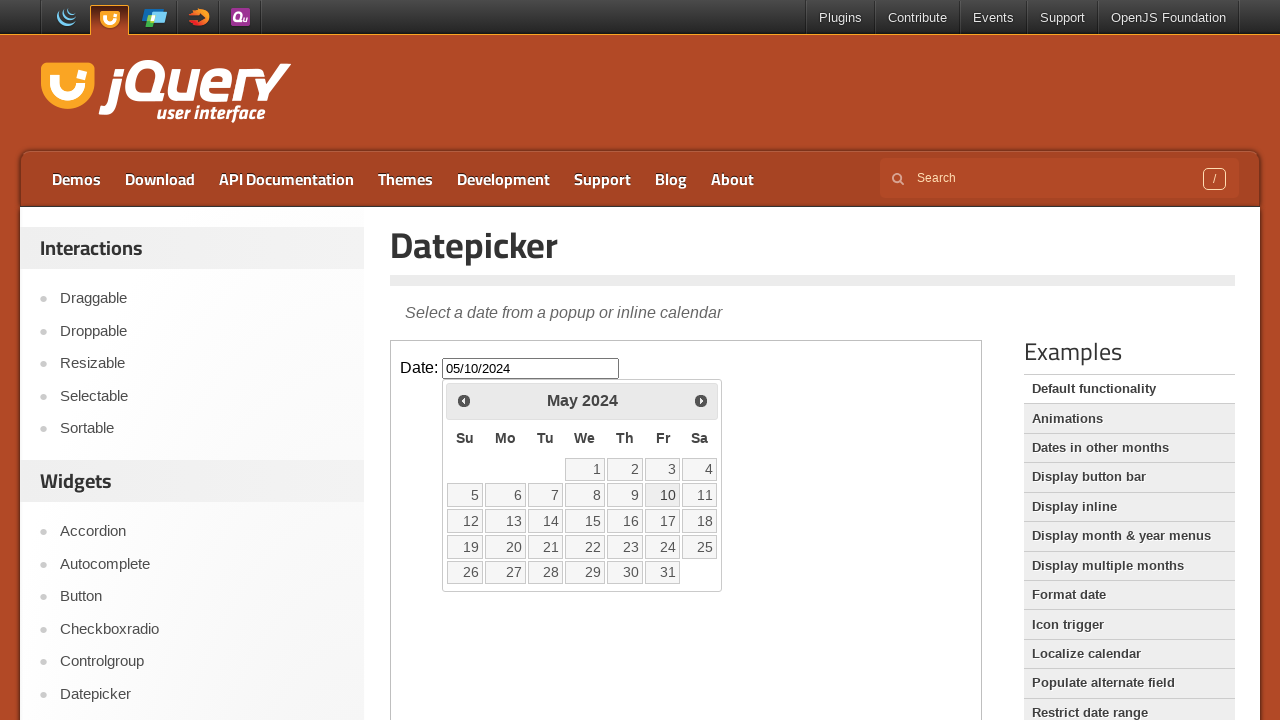

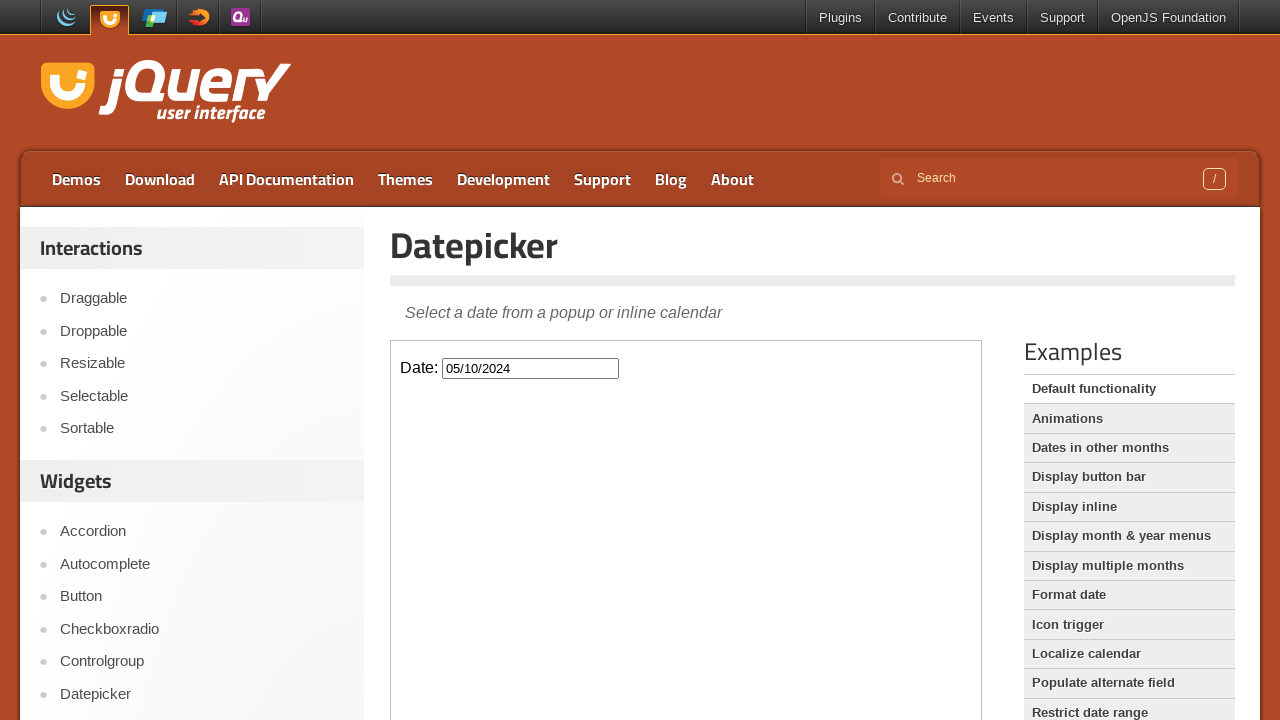